Navigates to the Automation Practice page and verifies that footer links are present and have href attributes

Starting URL: https://rahulshettyacademy.com/AutomationPractice/

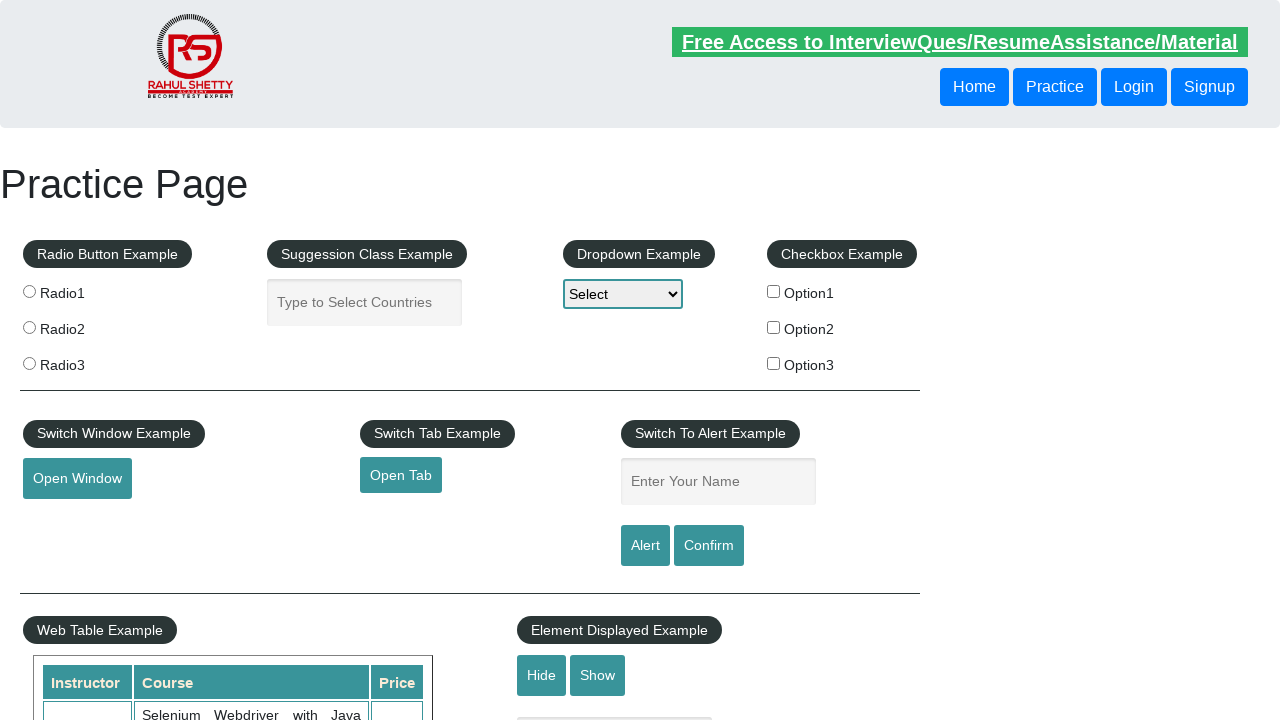

Waited for footer links to load
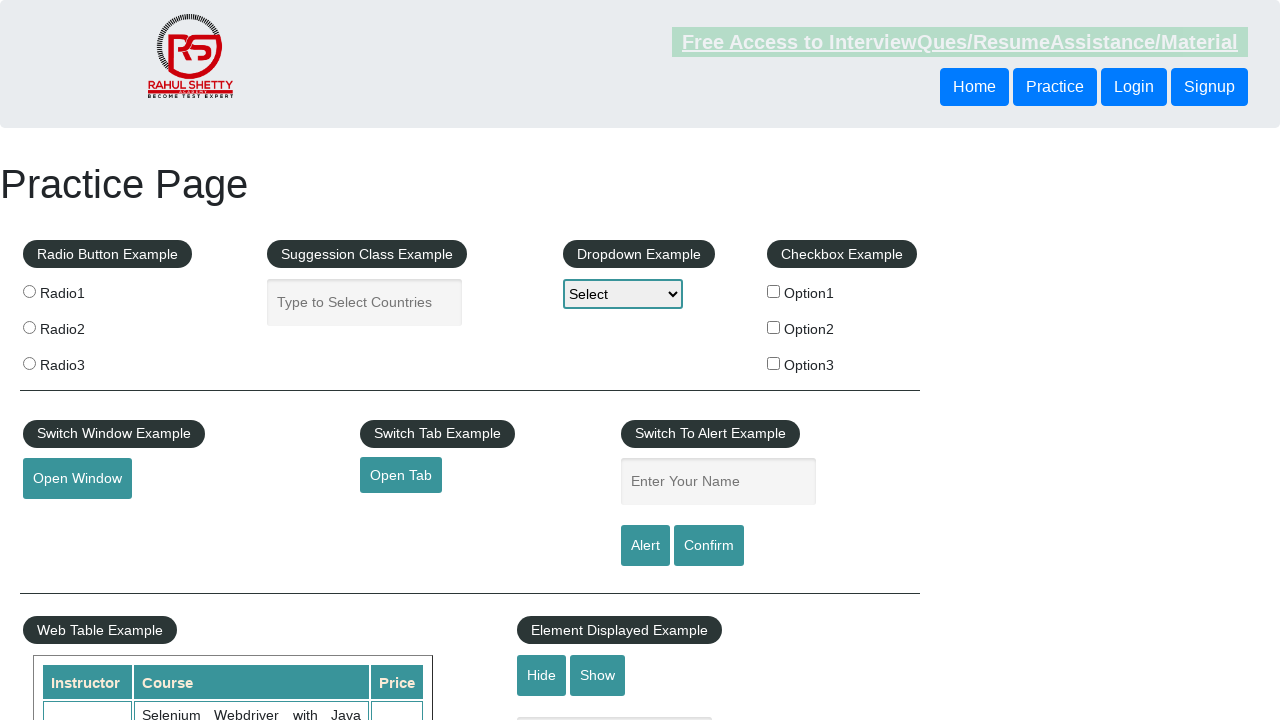

Located all footer links
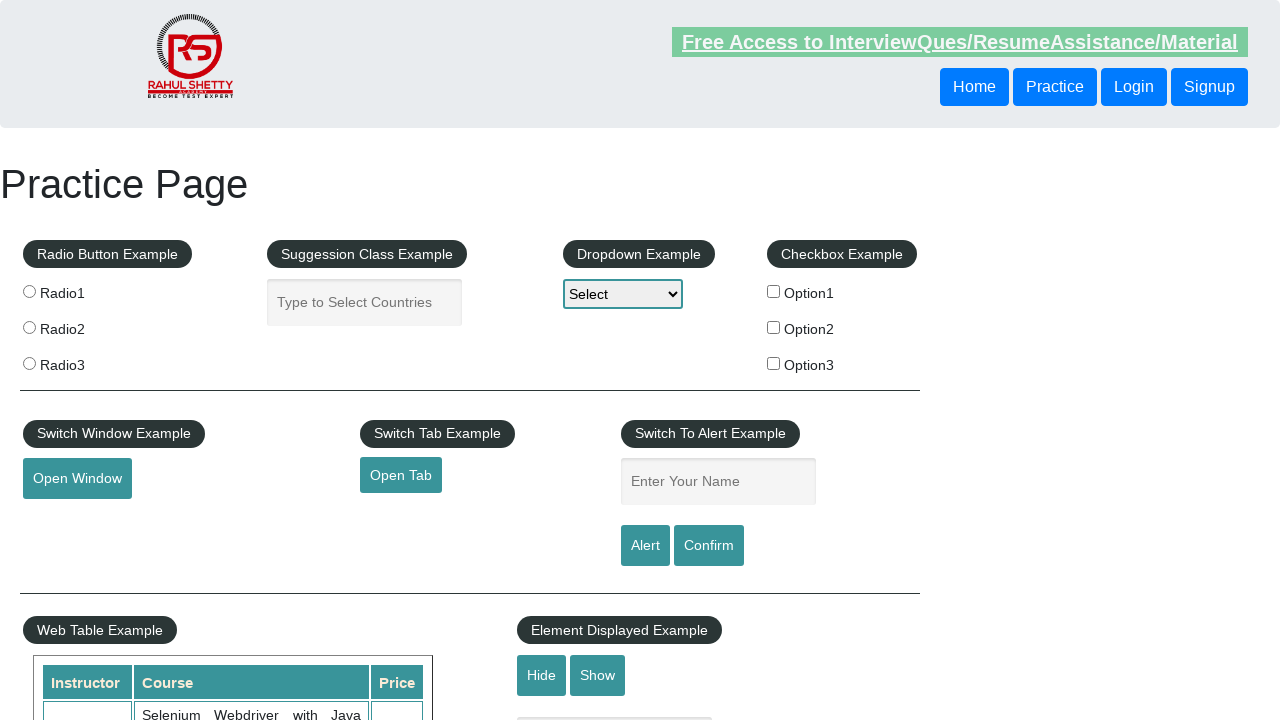

Found 20 footer links
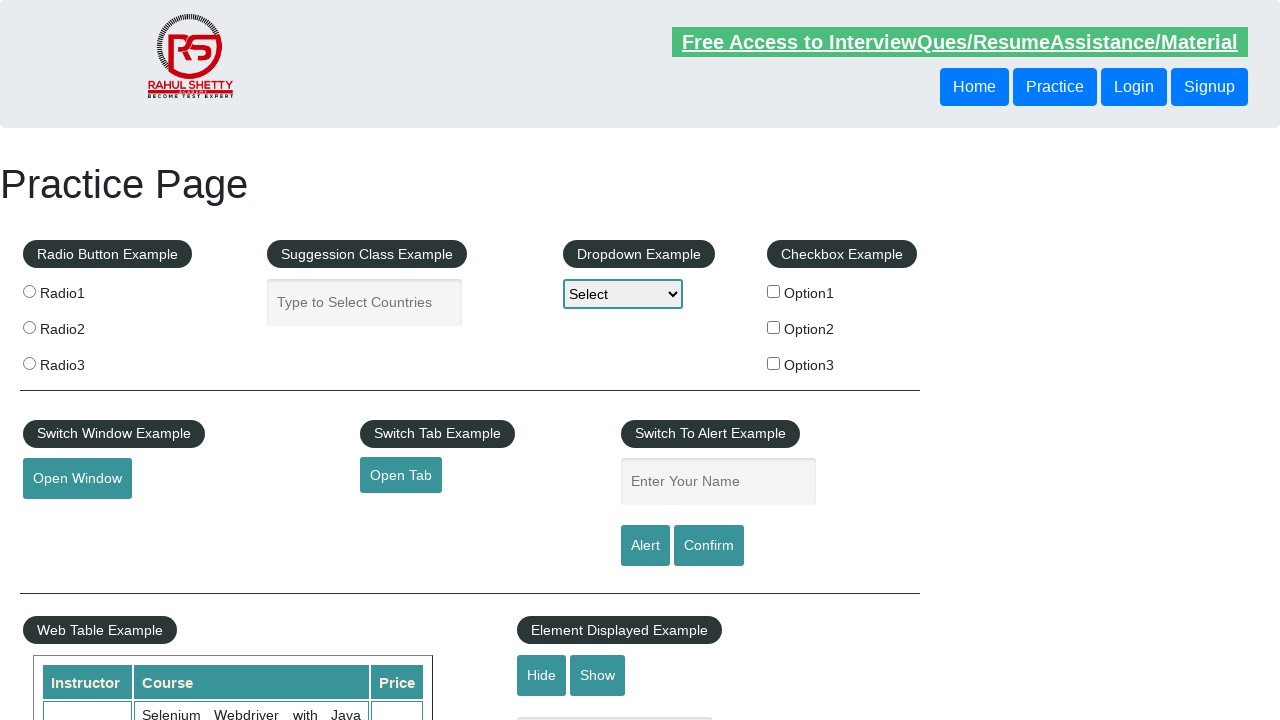

Verified that footer links are present
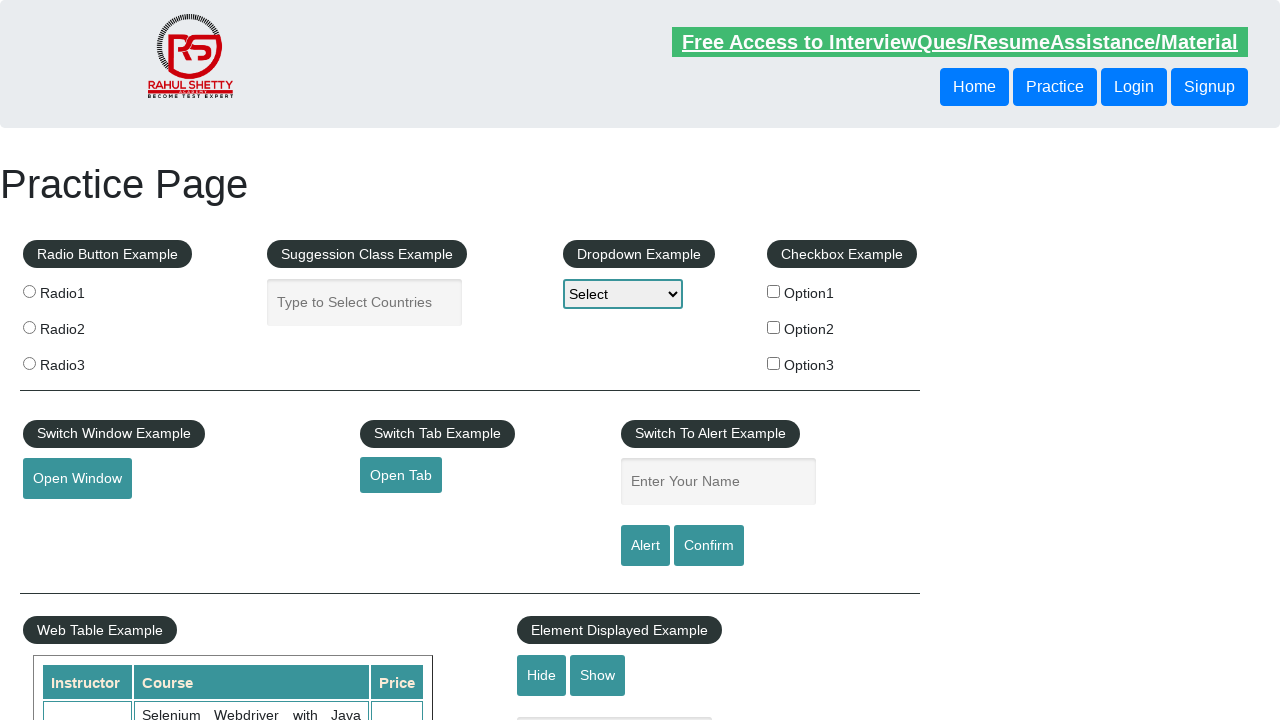

Retrieved href attribute for link 1: #
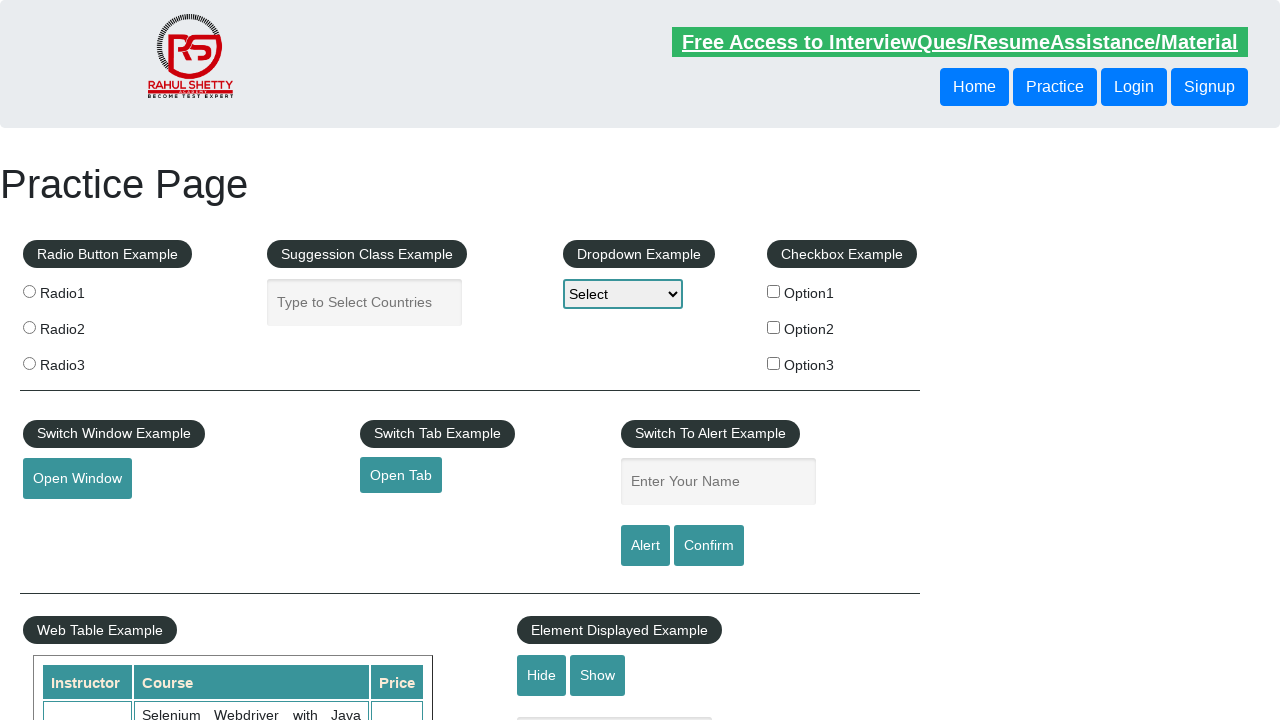

Verified link 1 has a valid href attribute
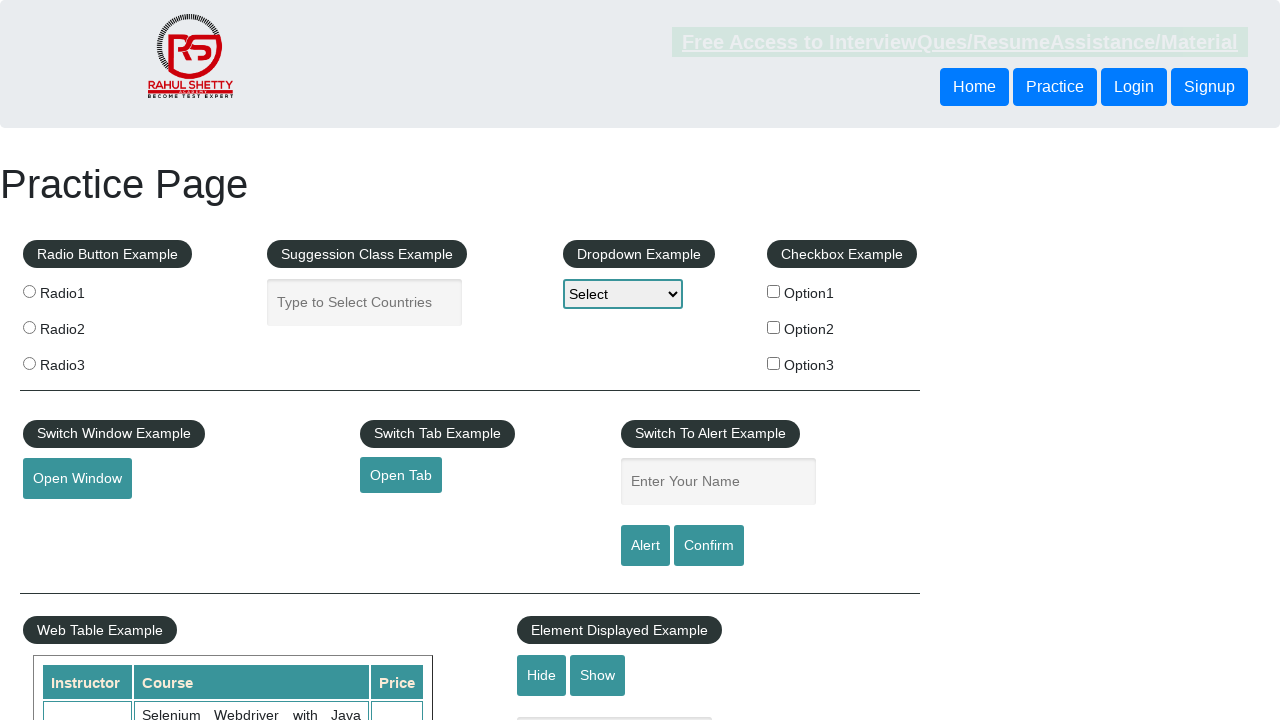

Retrieved href attribute for link 2: http://www.restapitutorial.com/
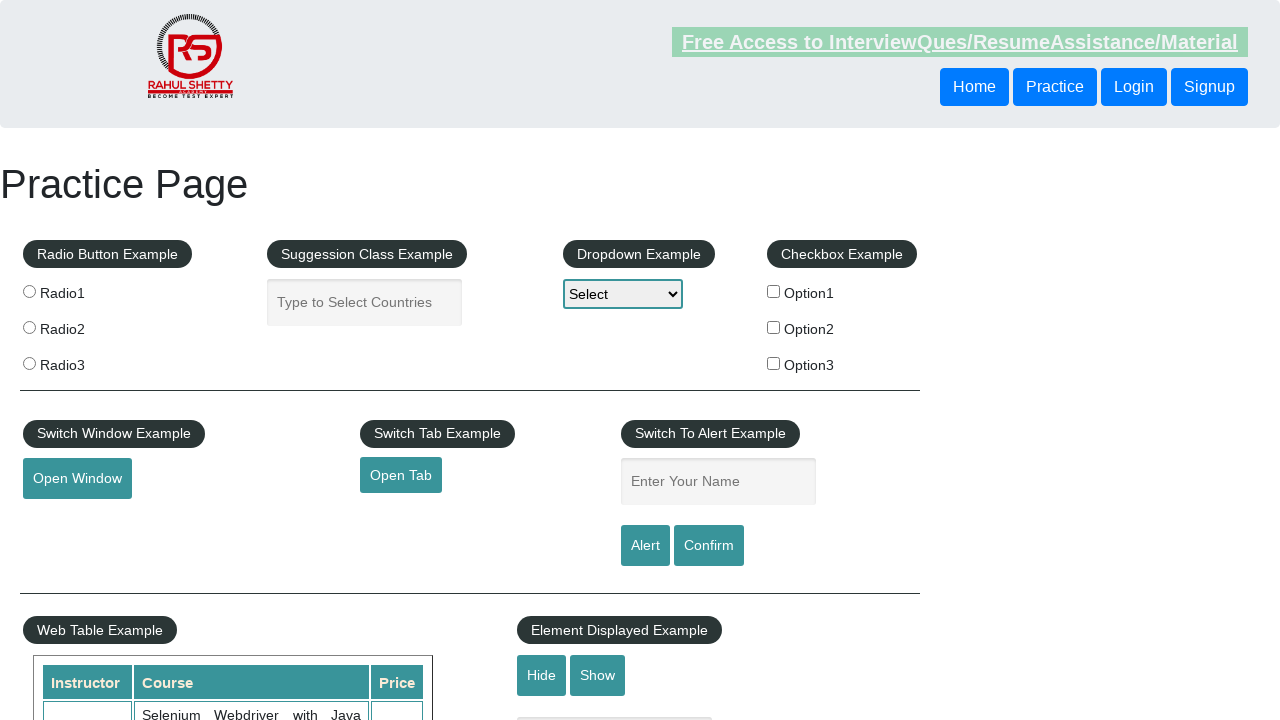

Verified link 2 has a valid href attribute
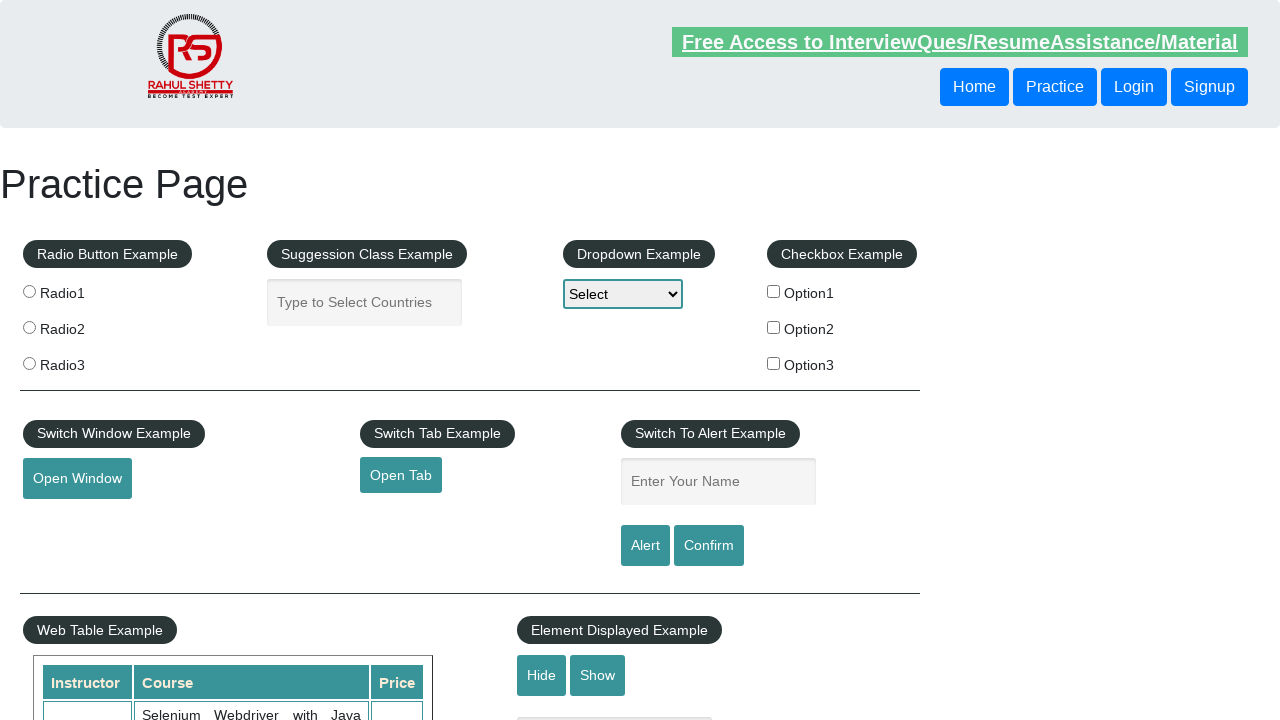

Retrieved href attribute for link 3: https://www.soapui.org/
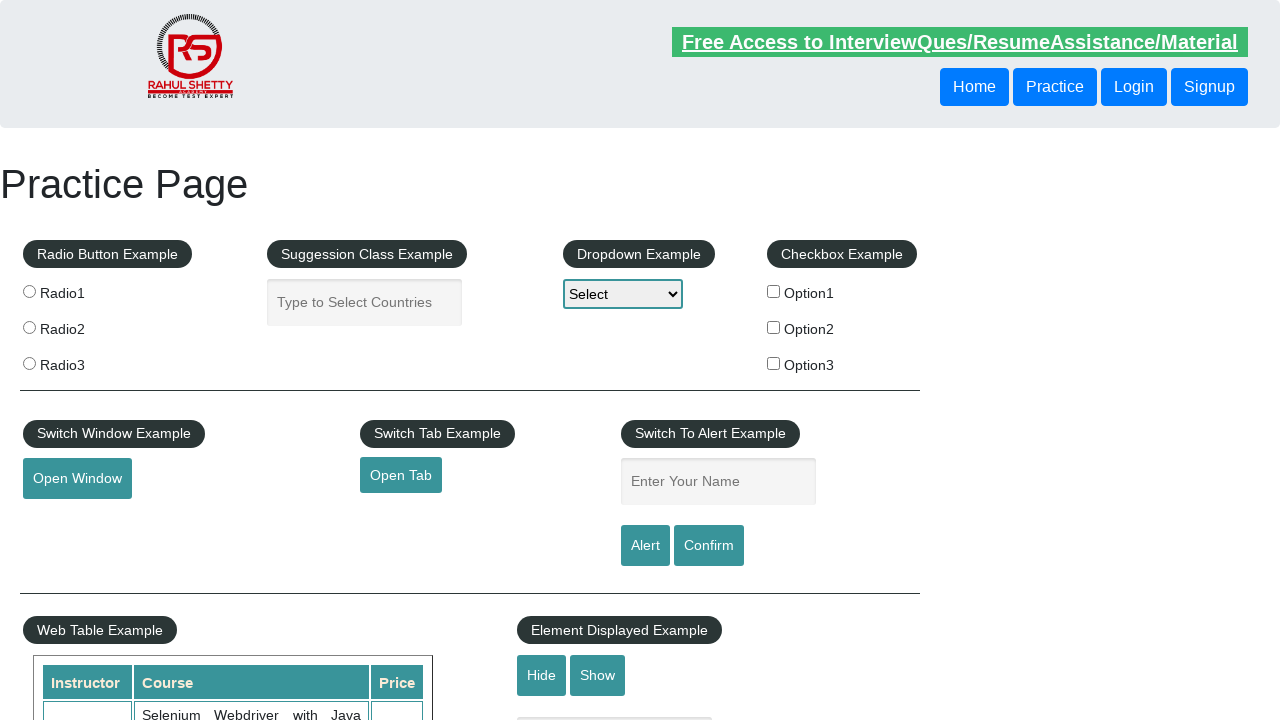

Verified link 3 has a valid href attribute
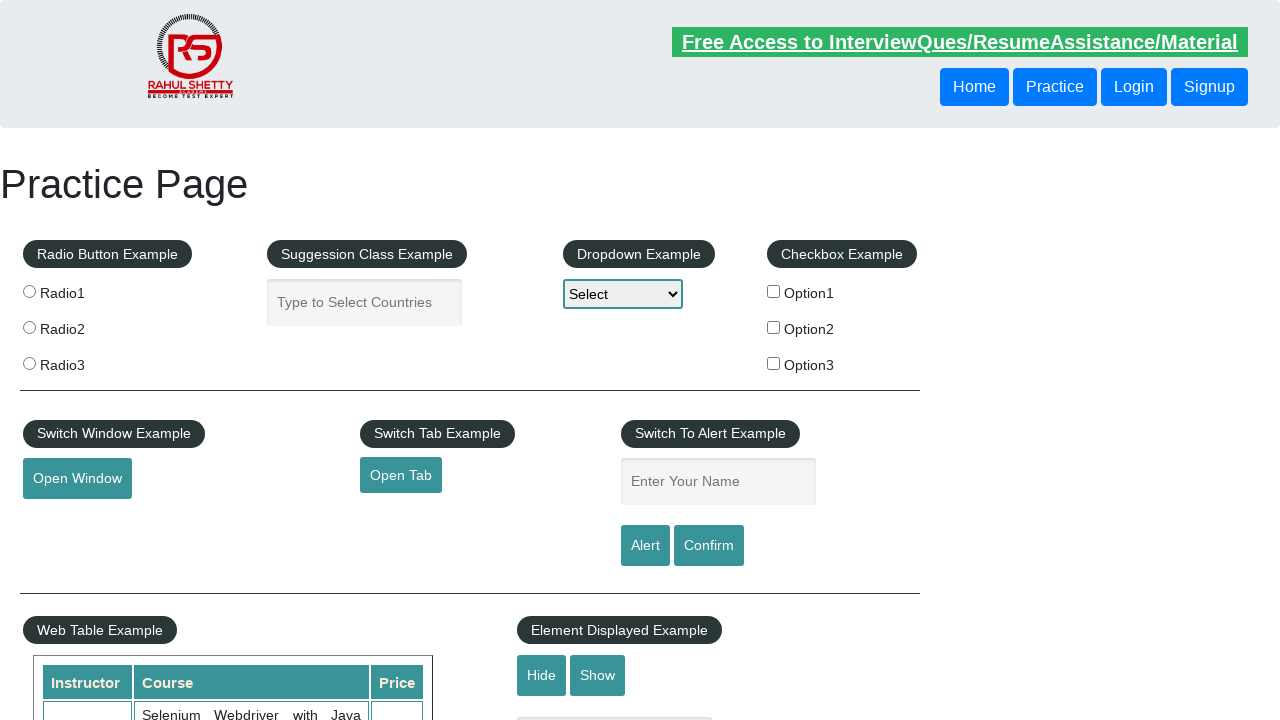

Retrieved href attribute for link 4: https://courses.rahulshettyacademy.com/p/appium-tutorial
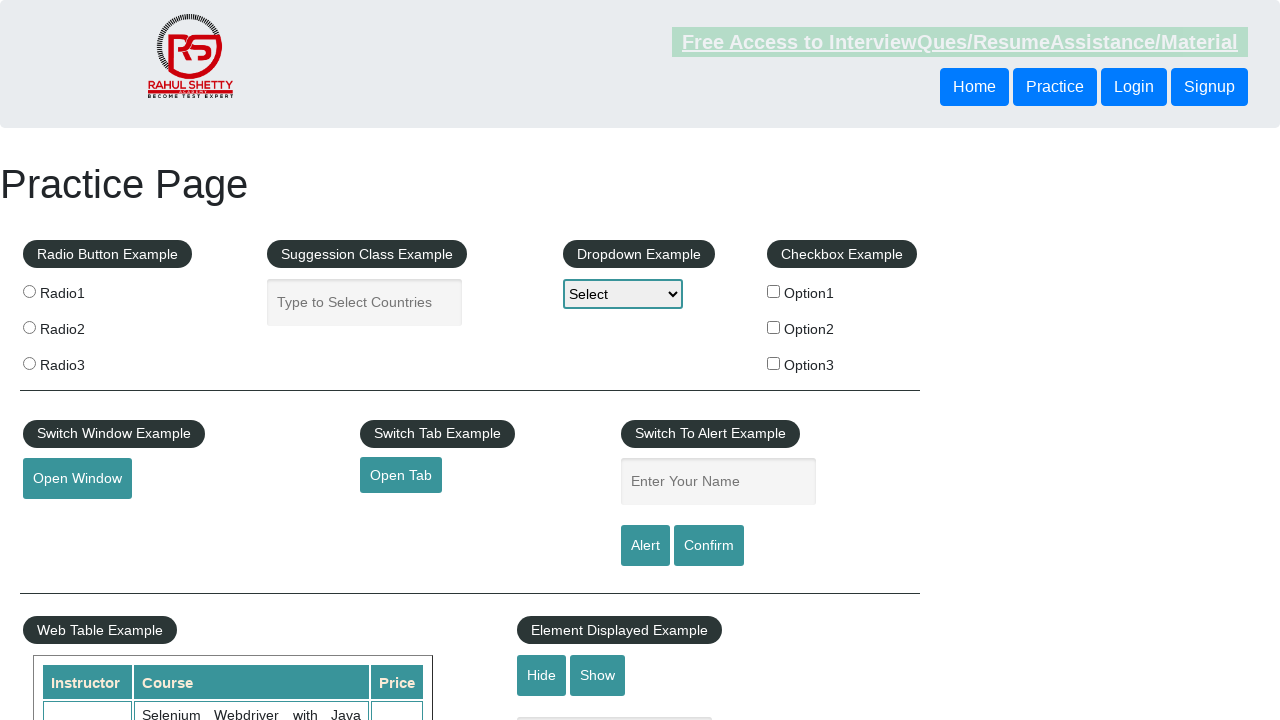

Verified link 4 has a valid href attribute
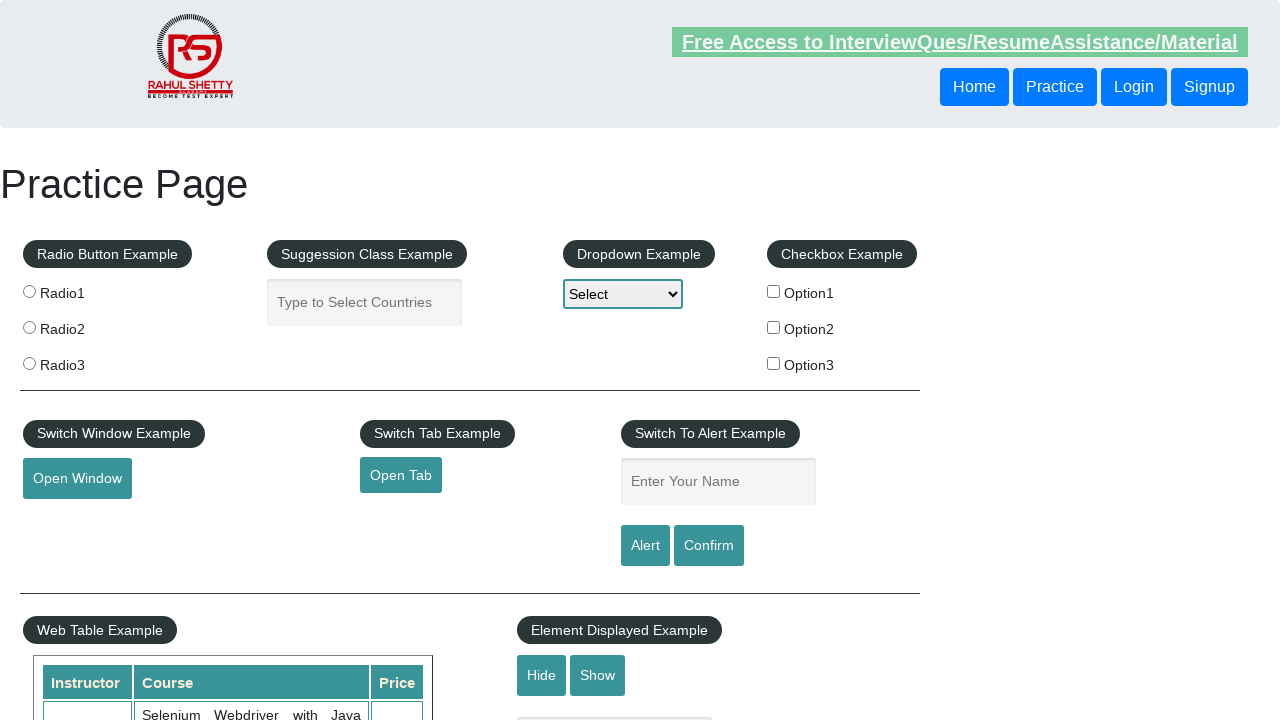

Retrieved href attribute for link 5: https://jmeter.apache.org/
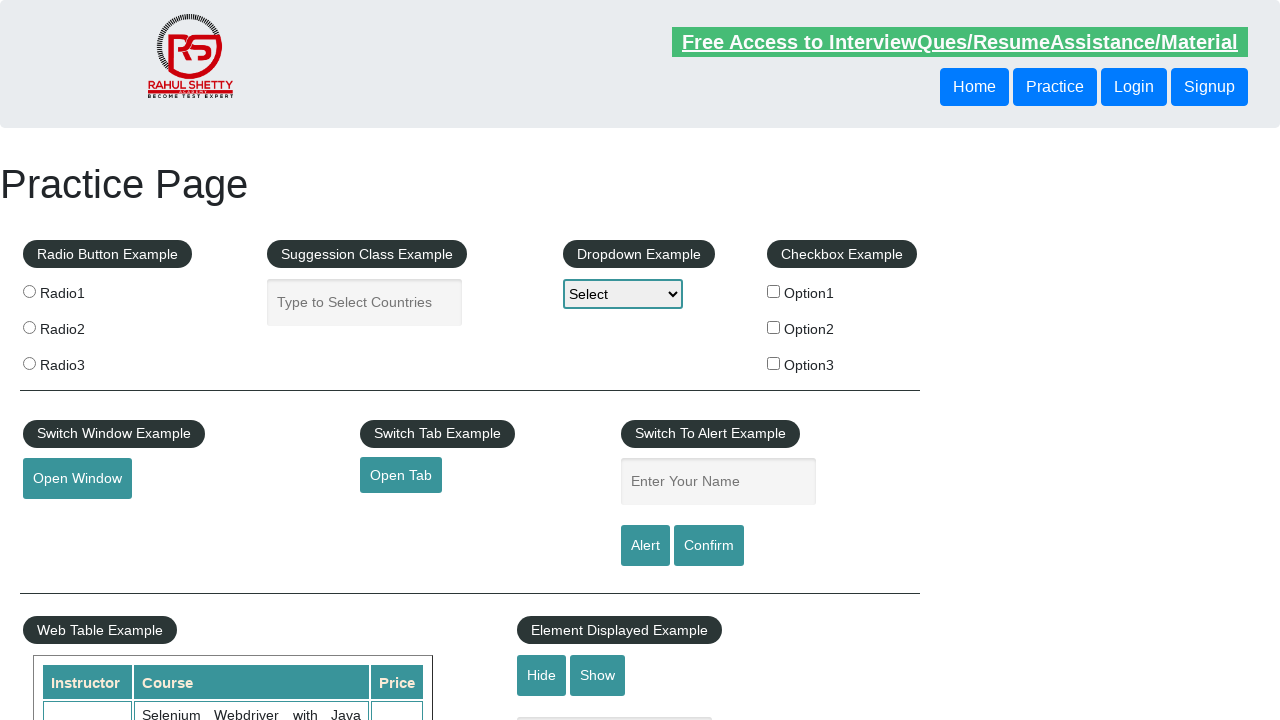

Verified link 5 has a valid href attribute
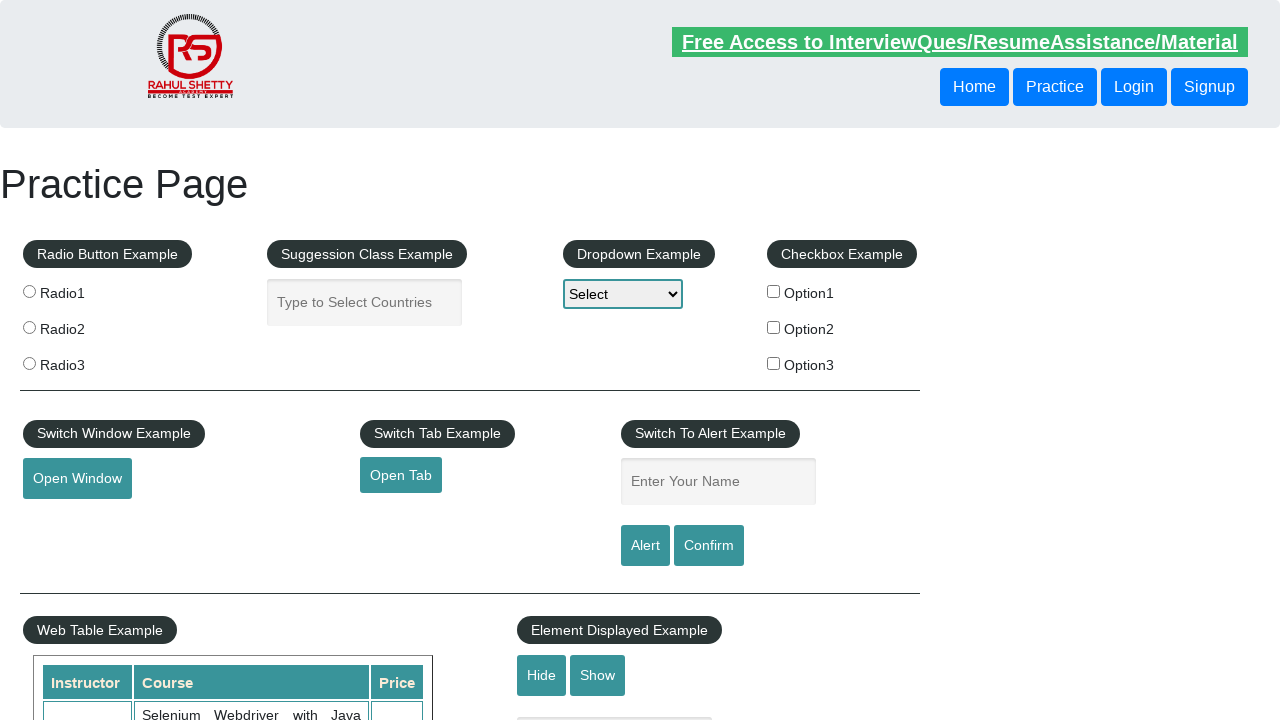

Retrieved href attribute for link 6: #
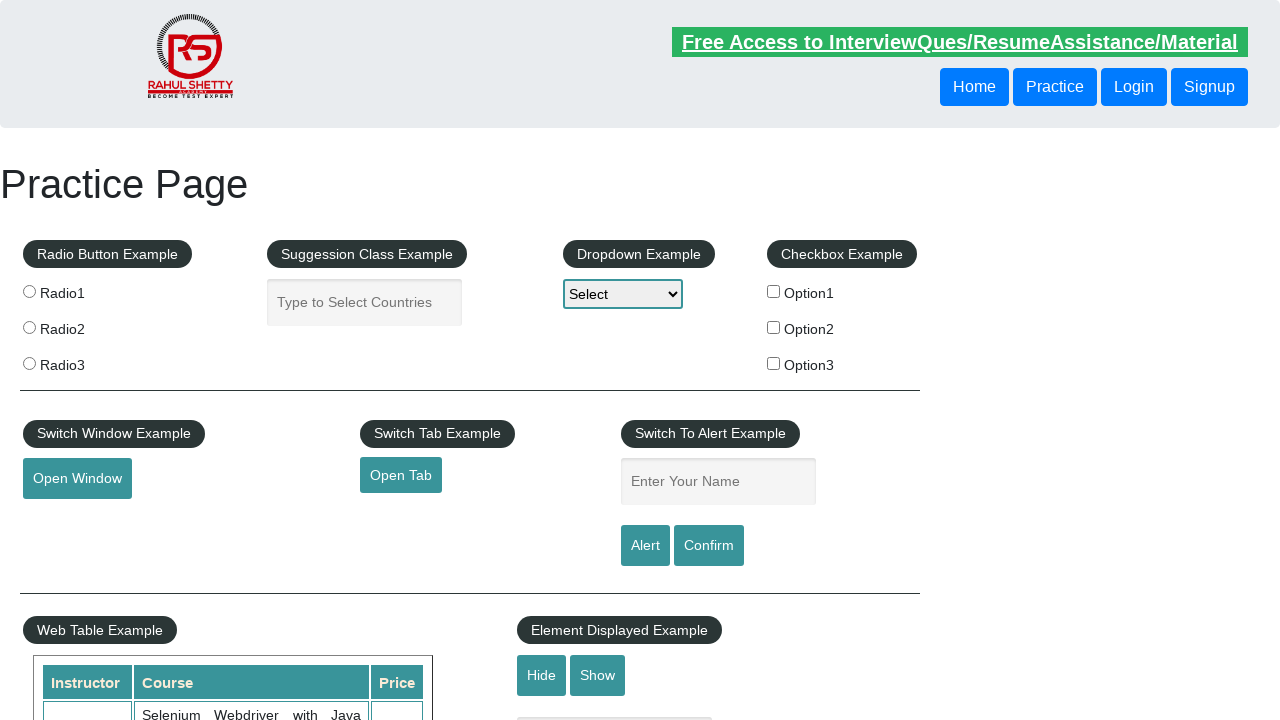

Verified link 6 has a valid href attribute
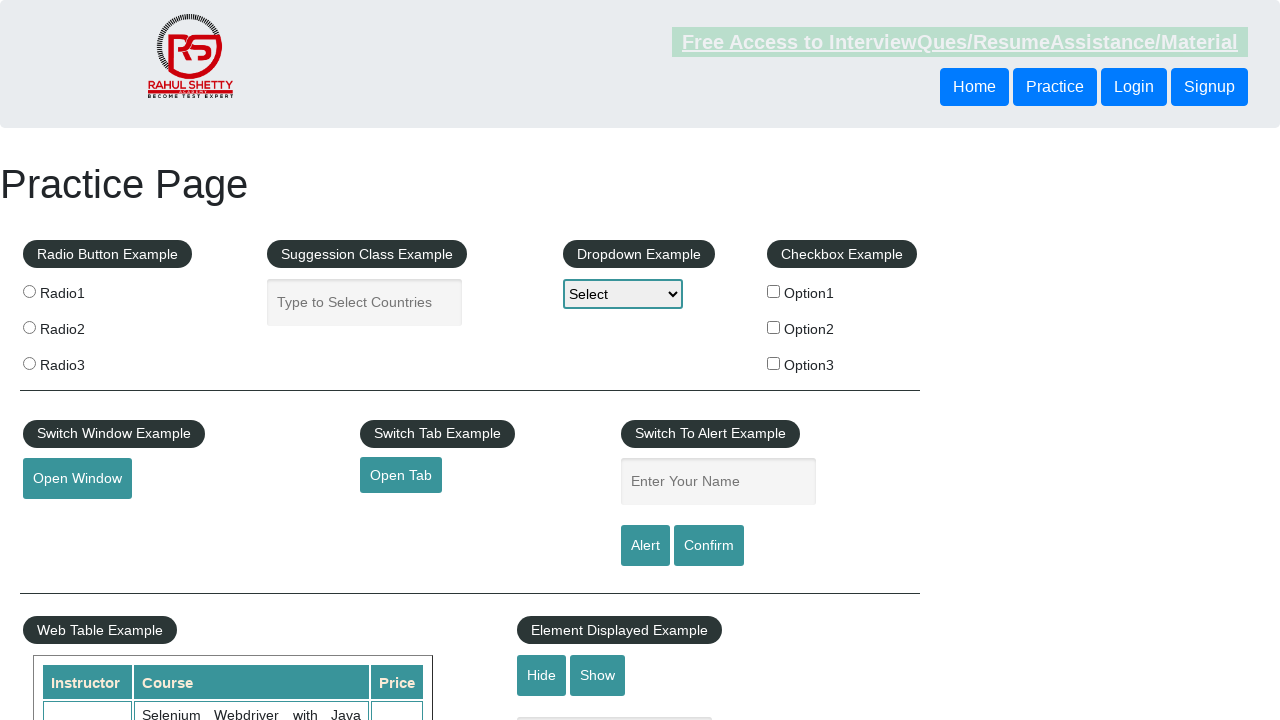

Retrieved href attribute for link 7: https://rahulshettyacademy.com/brokenlink
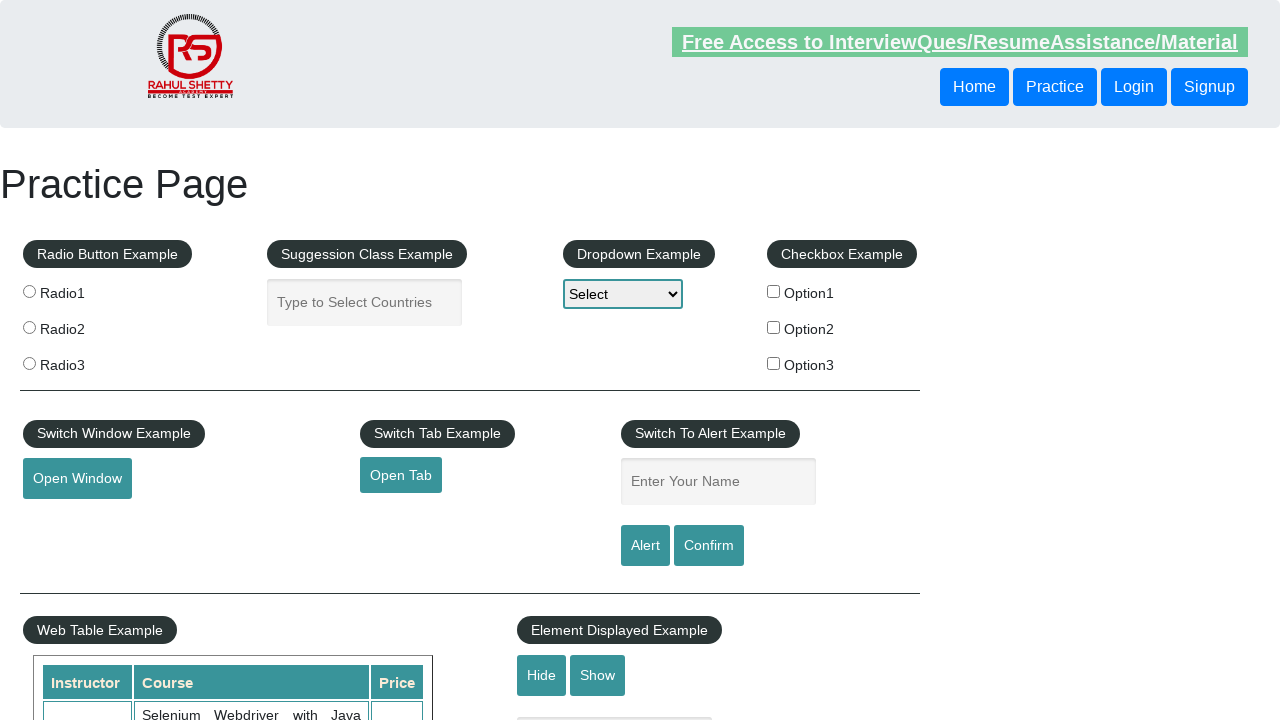

Verified link 7 has a valid href attribute
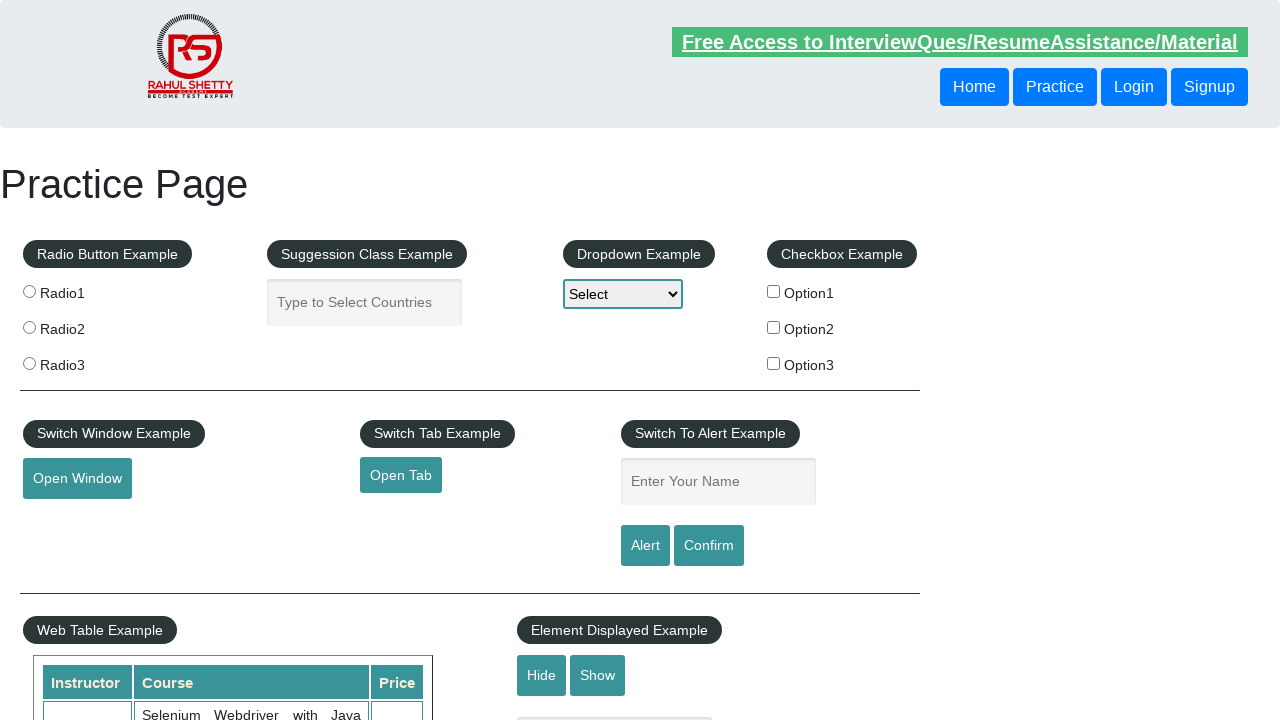

Retrieved href attribute for link 8: #
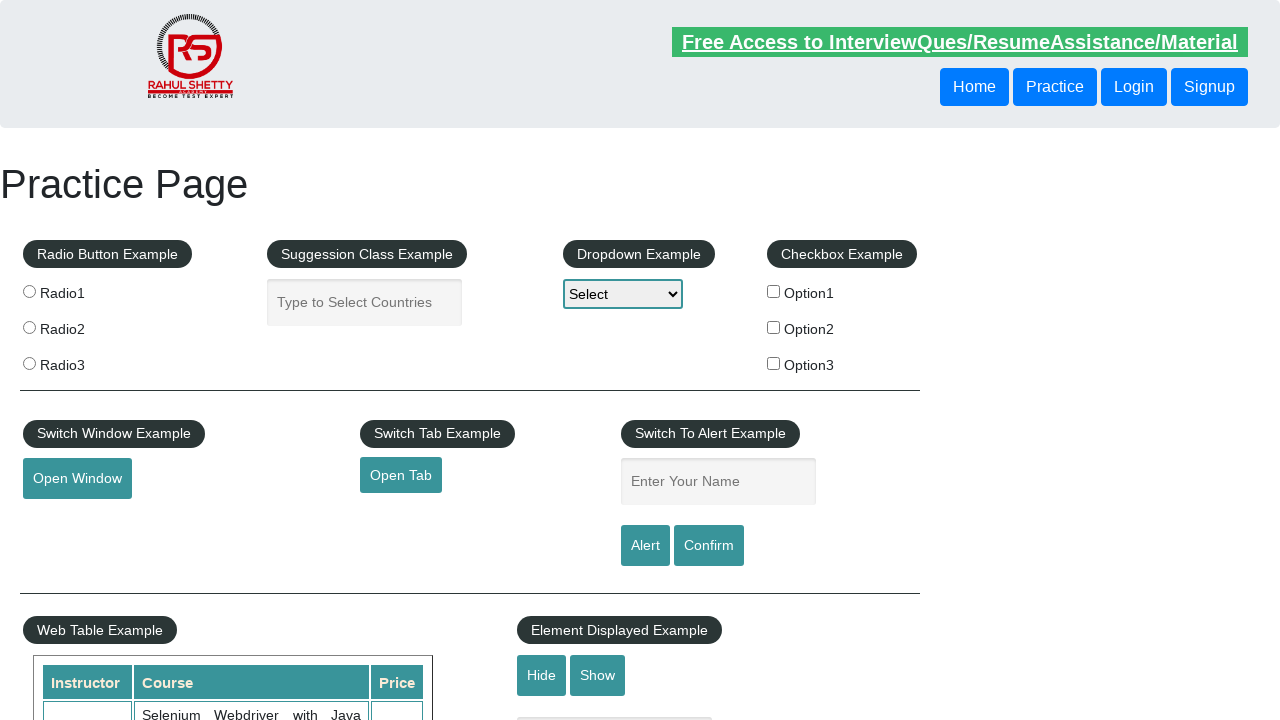

Verified link 8 has a valid href attribute
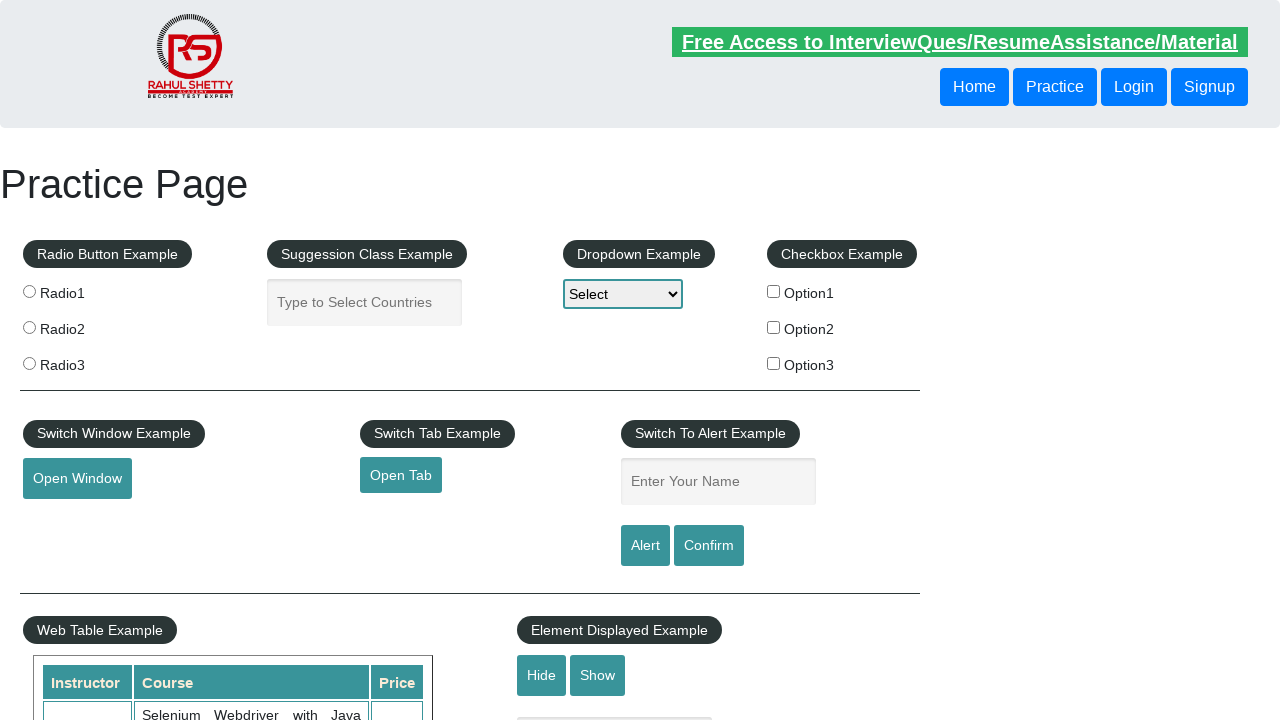

Retrieved href attribute for link 9: #
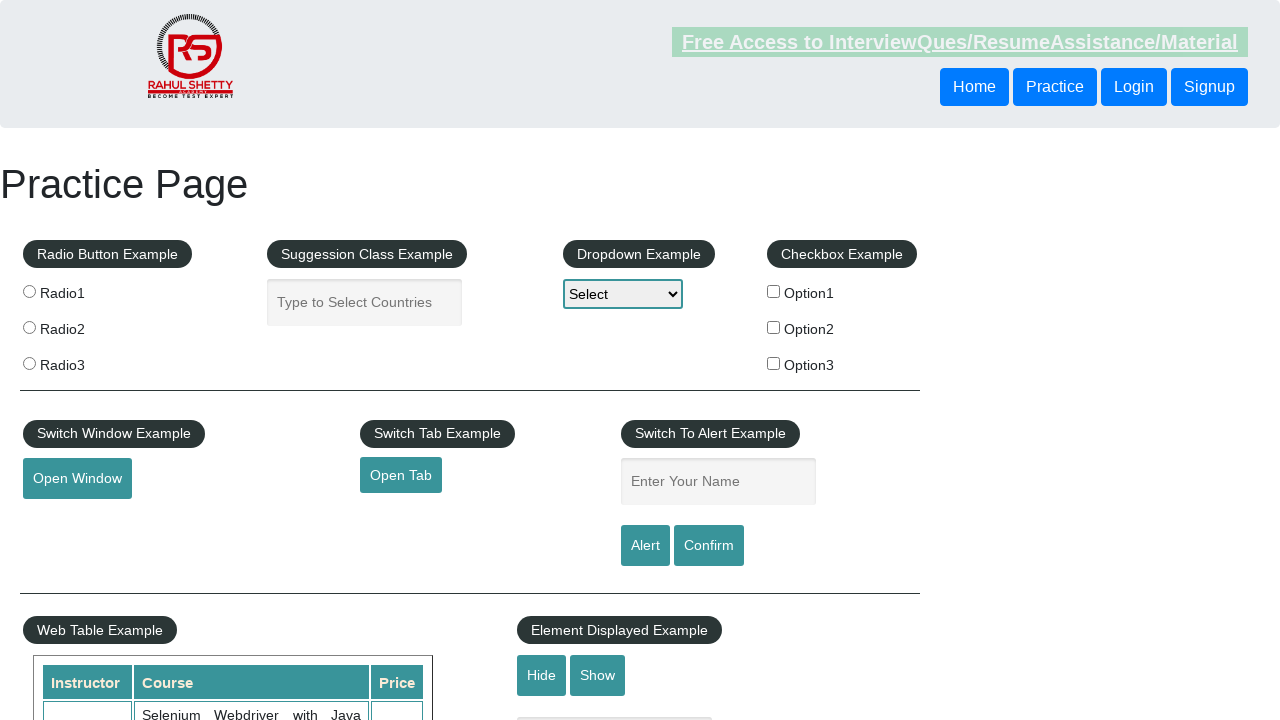

Verified link 9 has a valid href attribute
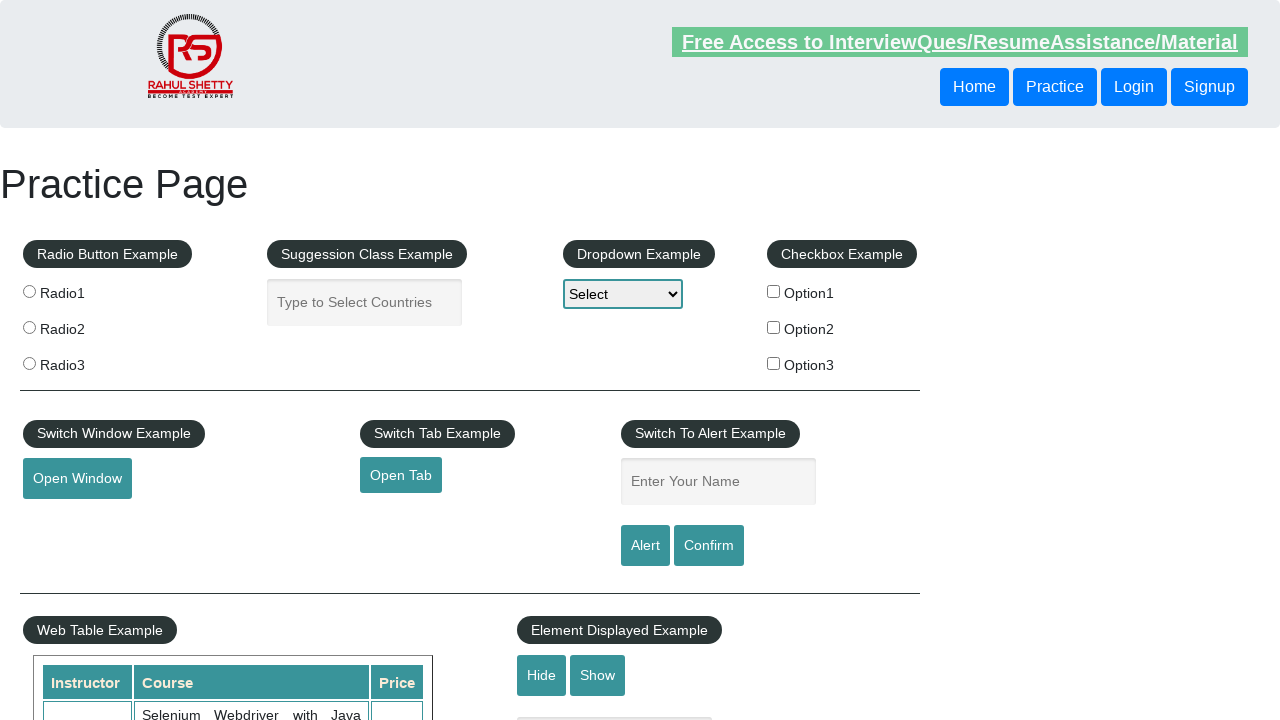

Retrieved href attribute for link 10: #
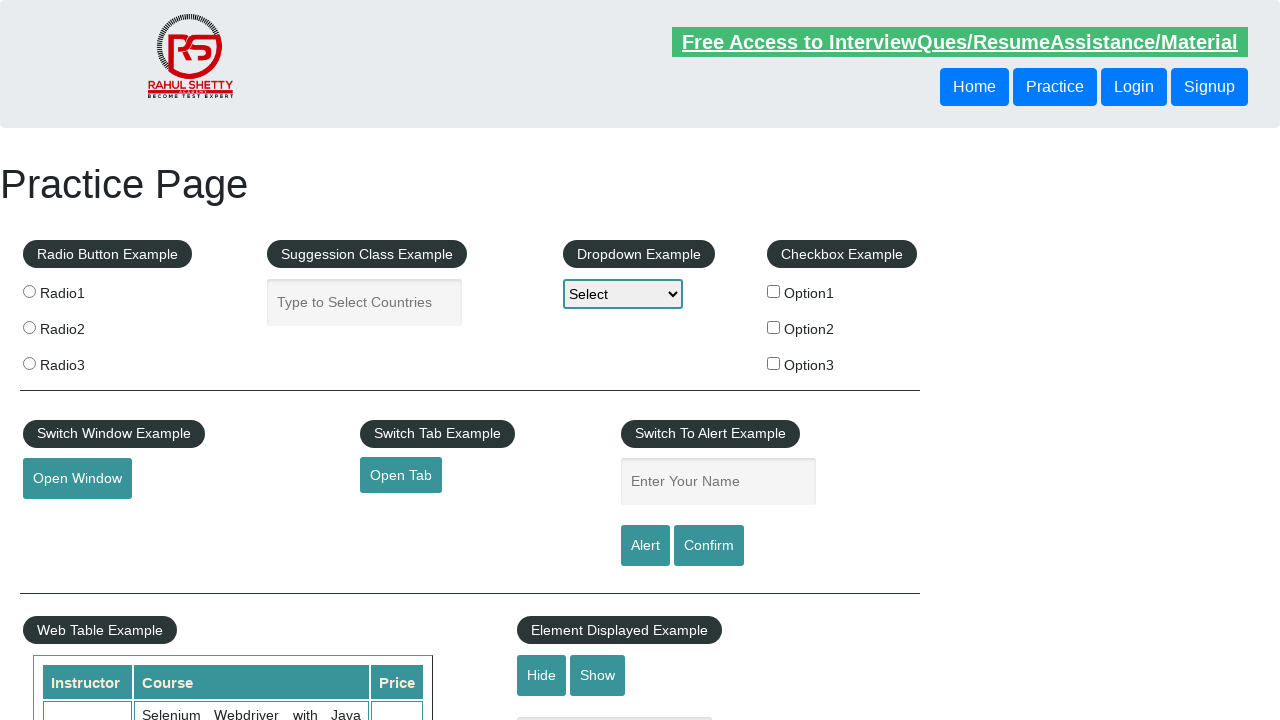

Verified link 10 has a valid href attribute
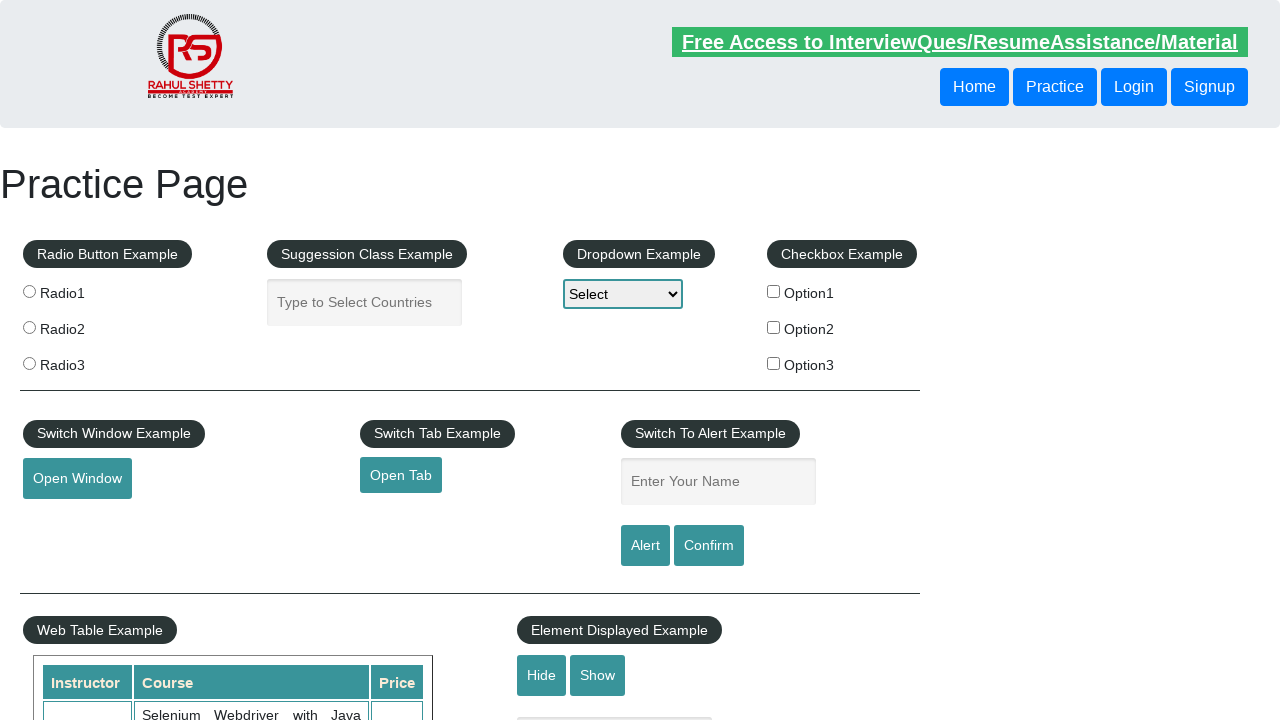

Retrieved href attribute for link 11: #
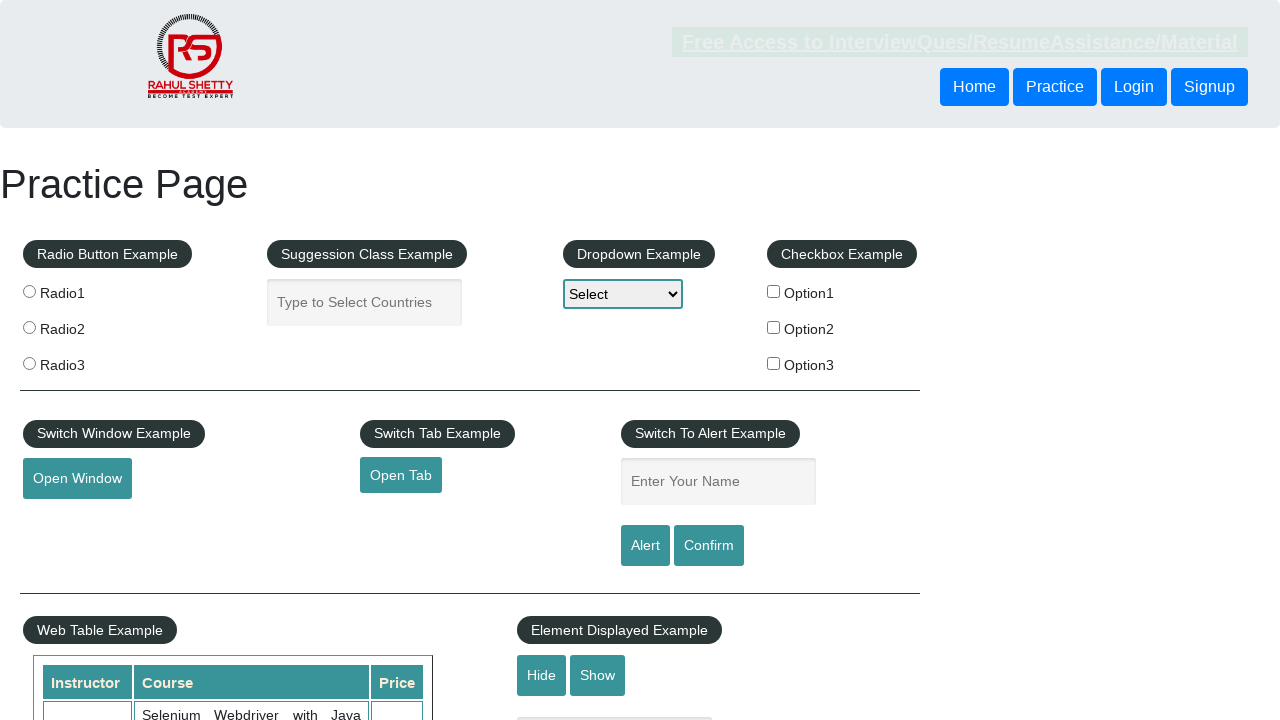

Verified link 11 has a valid href attribute
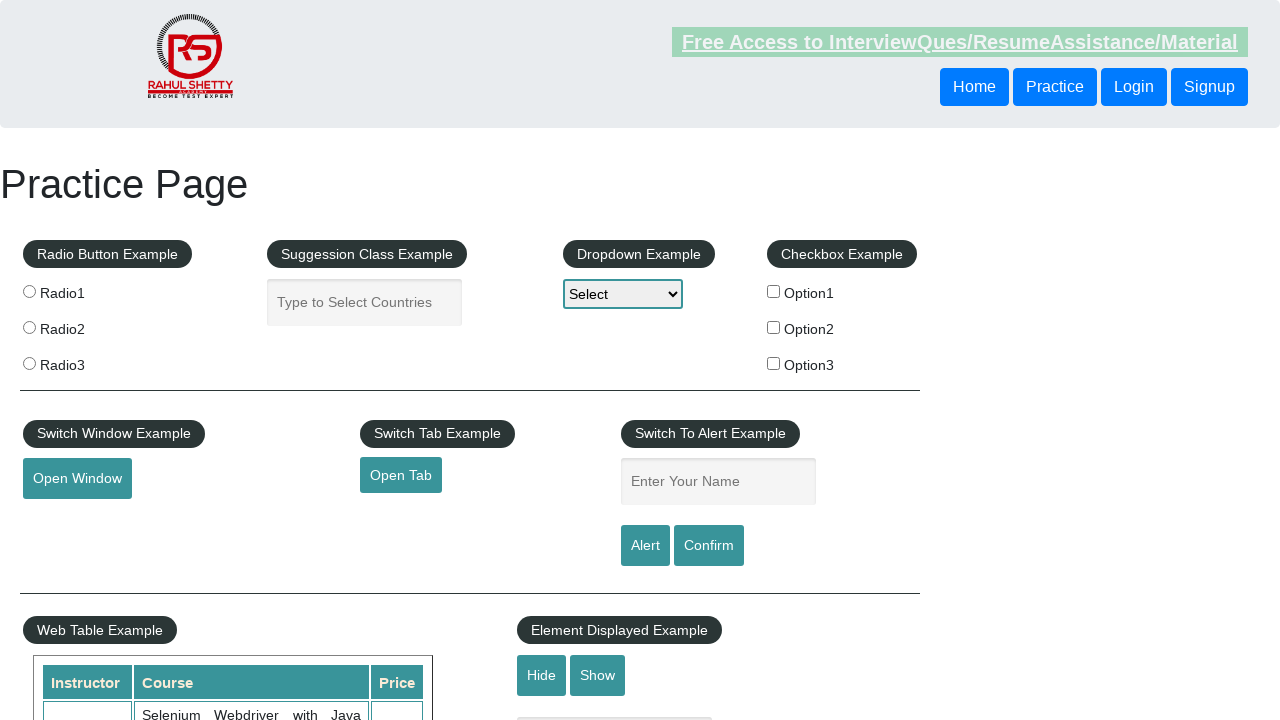

Retrieved href attribute for link 12: #
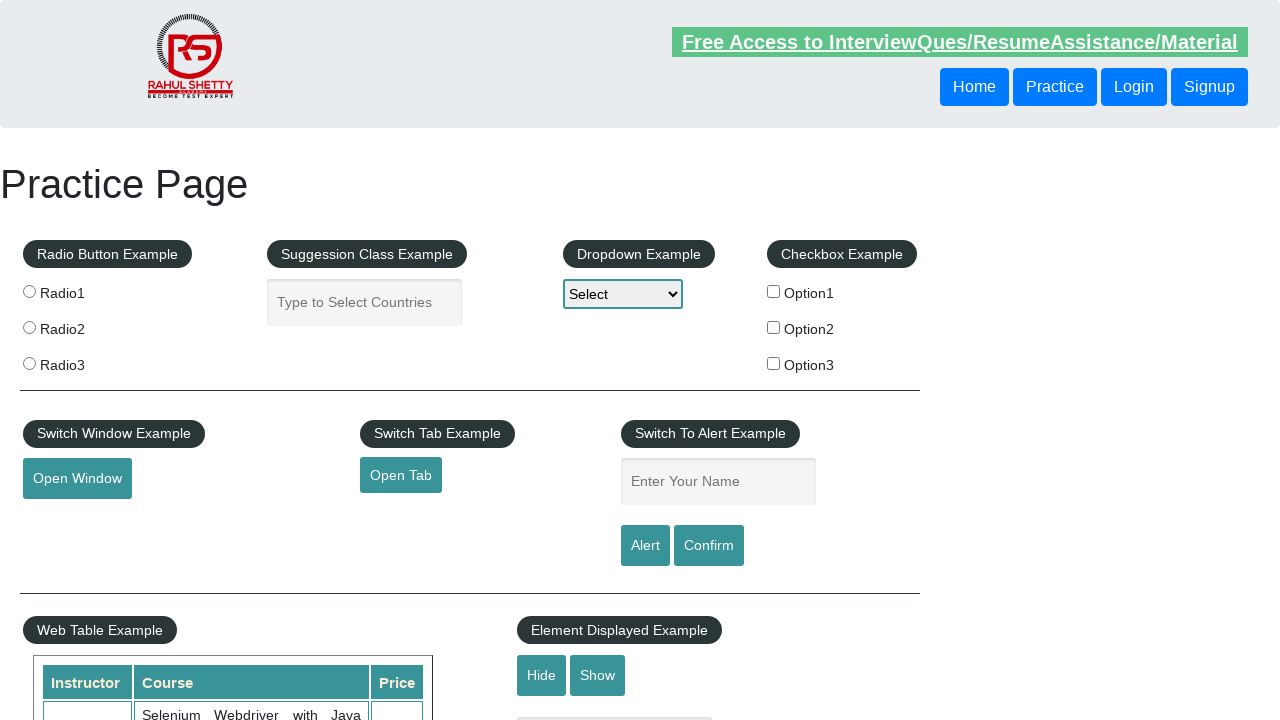

Verified link 12 has a valid href attribute
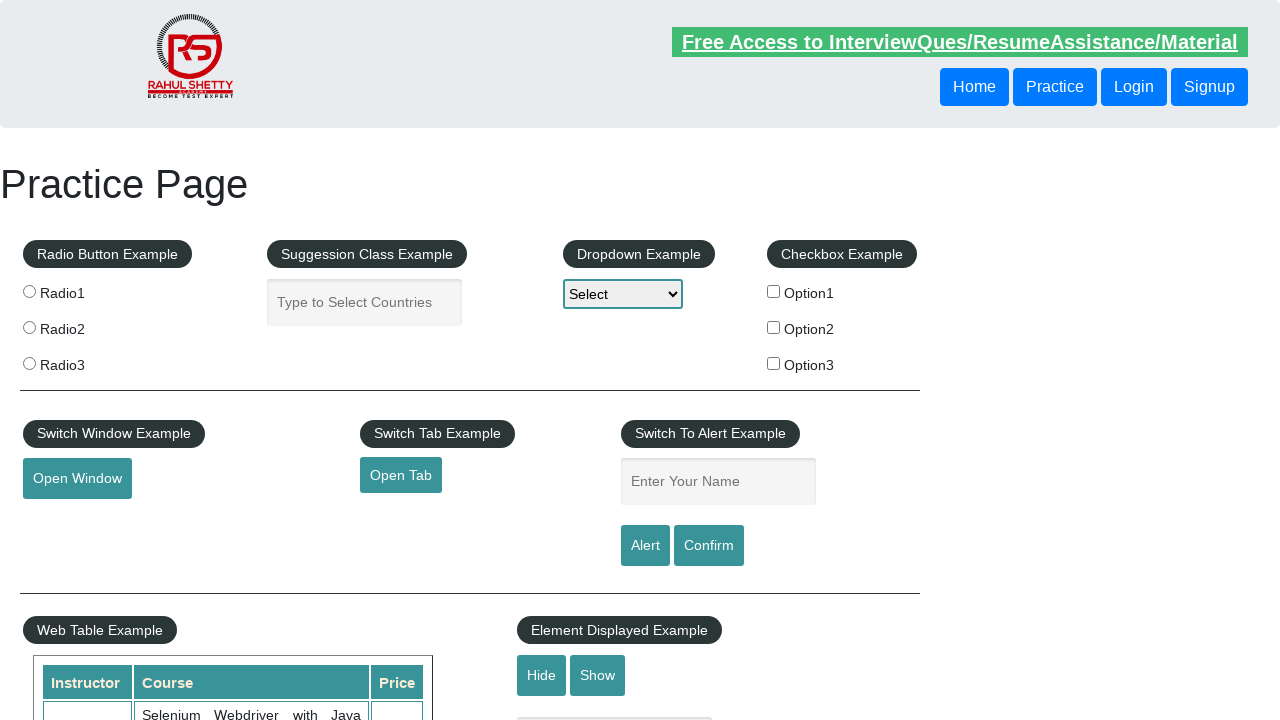

Retrieved href attribute for link 13: #
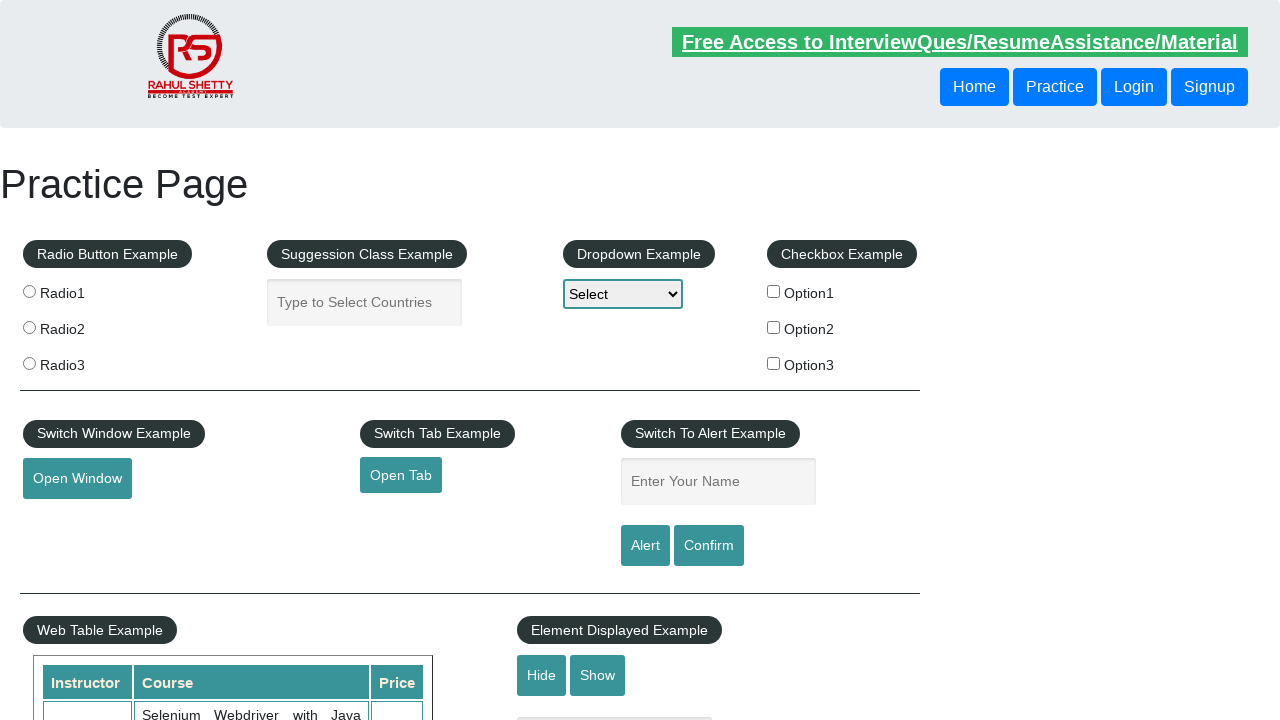

Verified link 13 has a valid href attribute
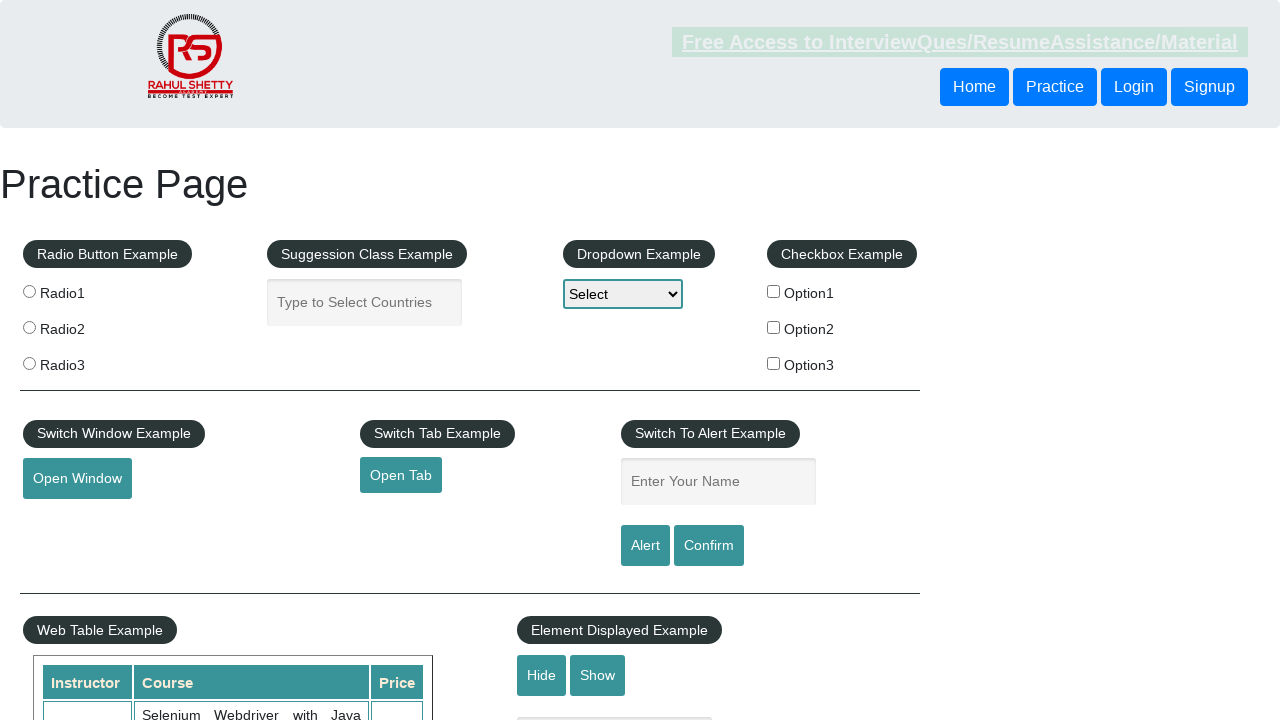

Retrieved href attribute for link 14: #
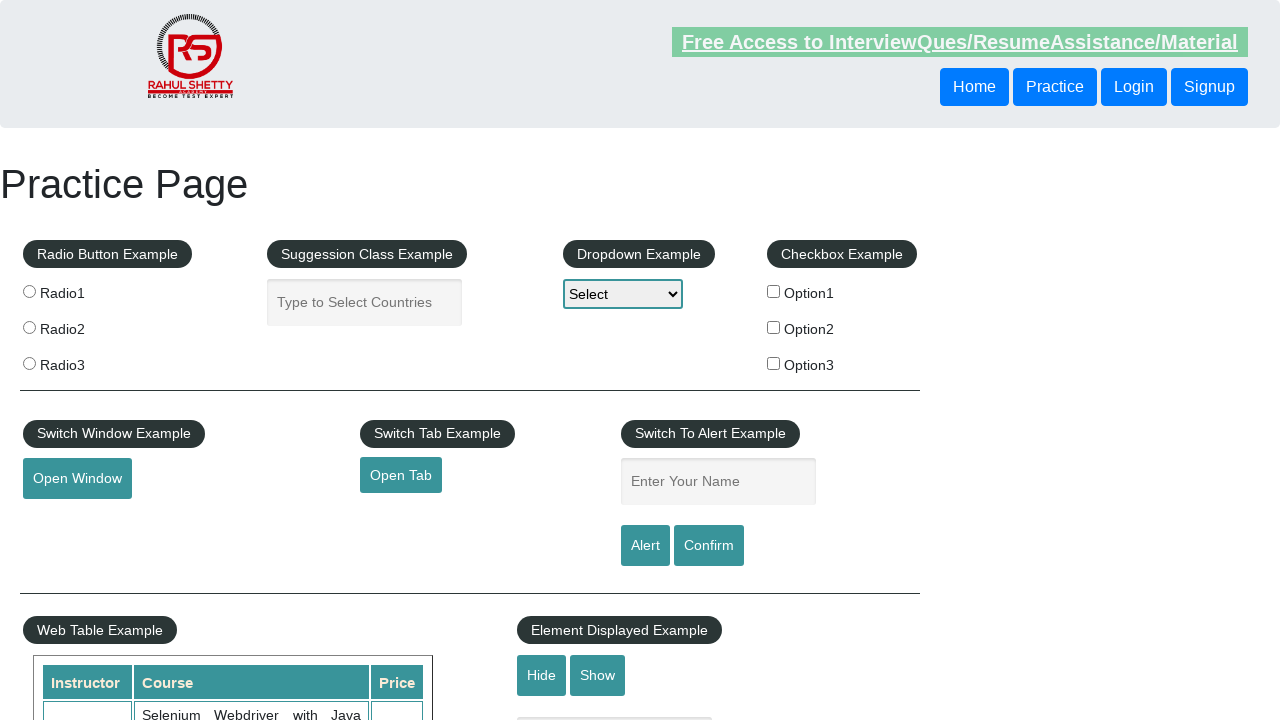

Verified link 14 has a valid href attribute
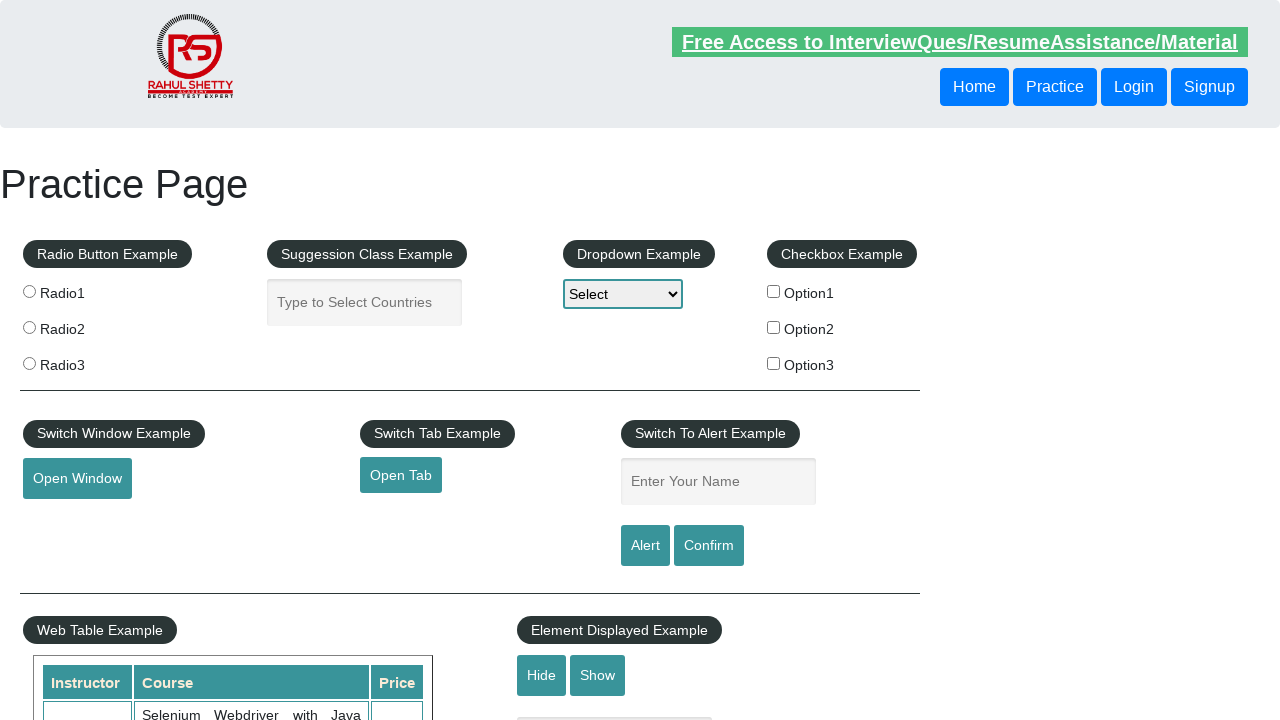

Retrieved href attribute for link 15: #
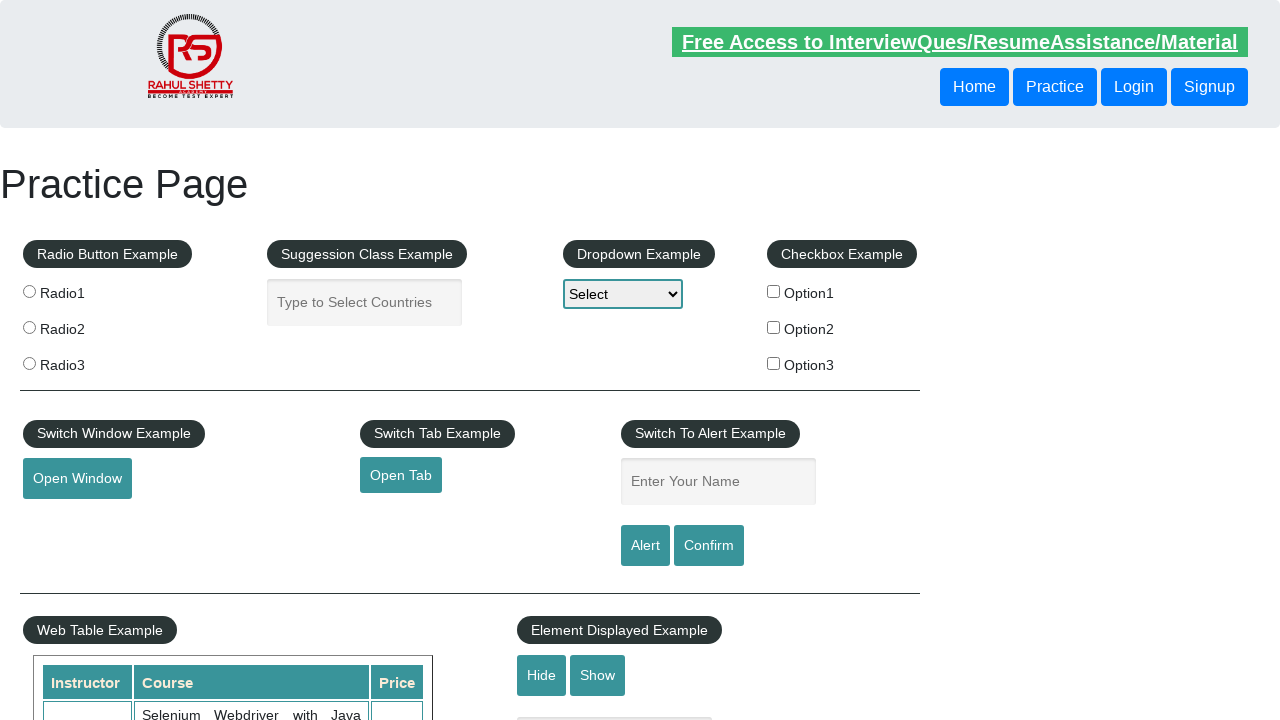

Verified link 15 has a valid href attribute
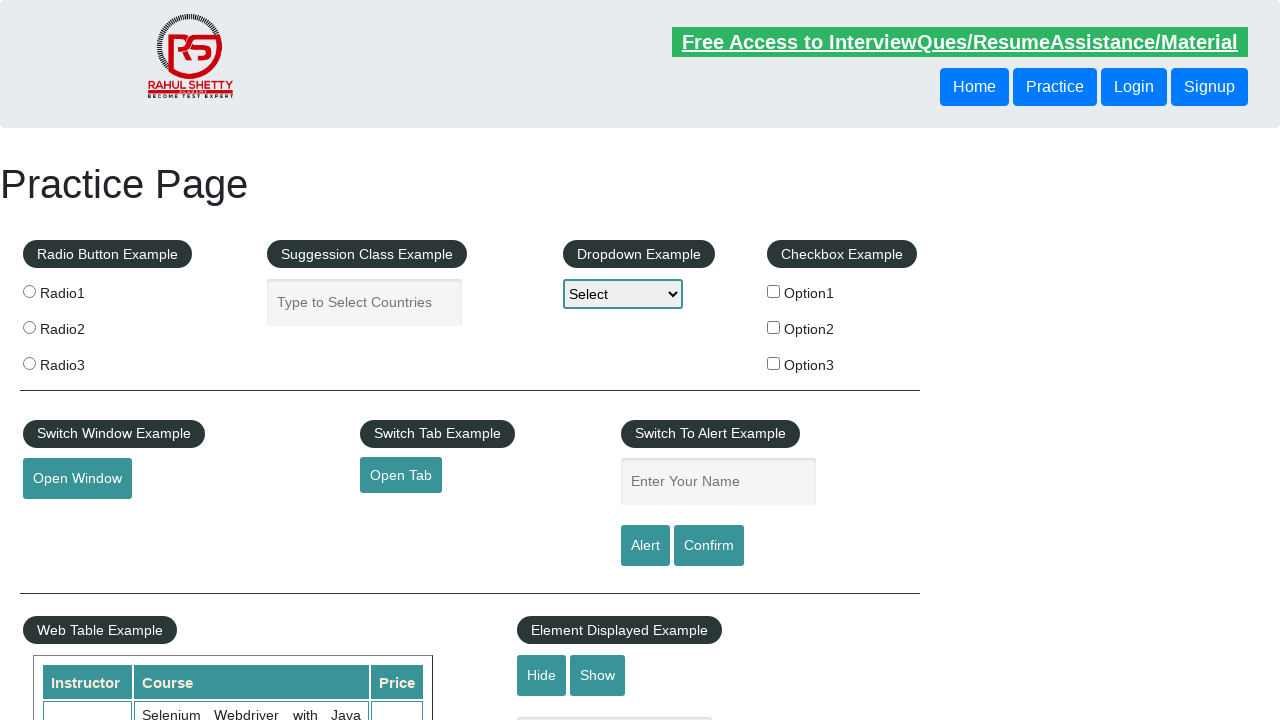

Retrieved href attribute for link 16: #
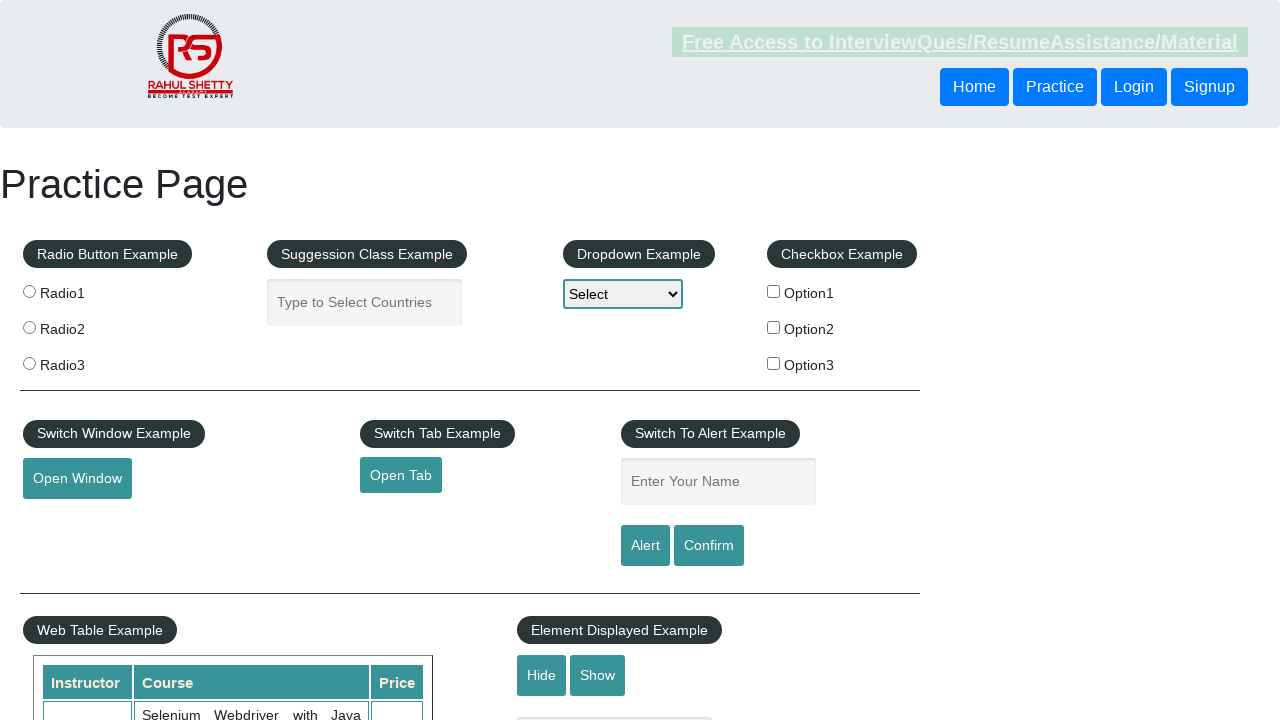

Verified link 16 has a valid href attribute
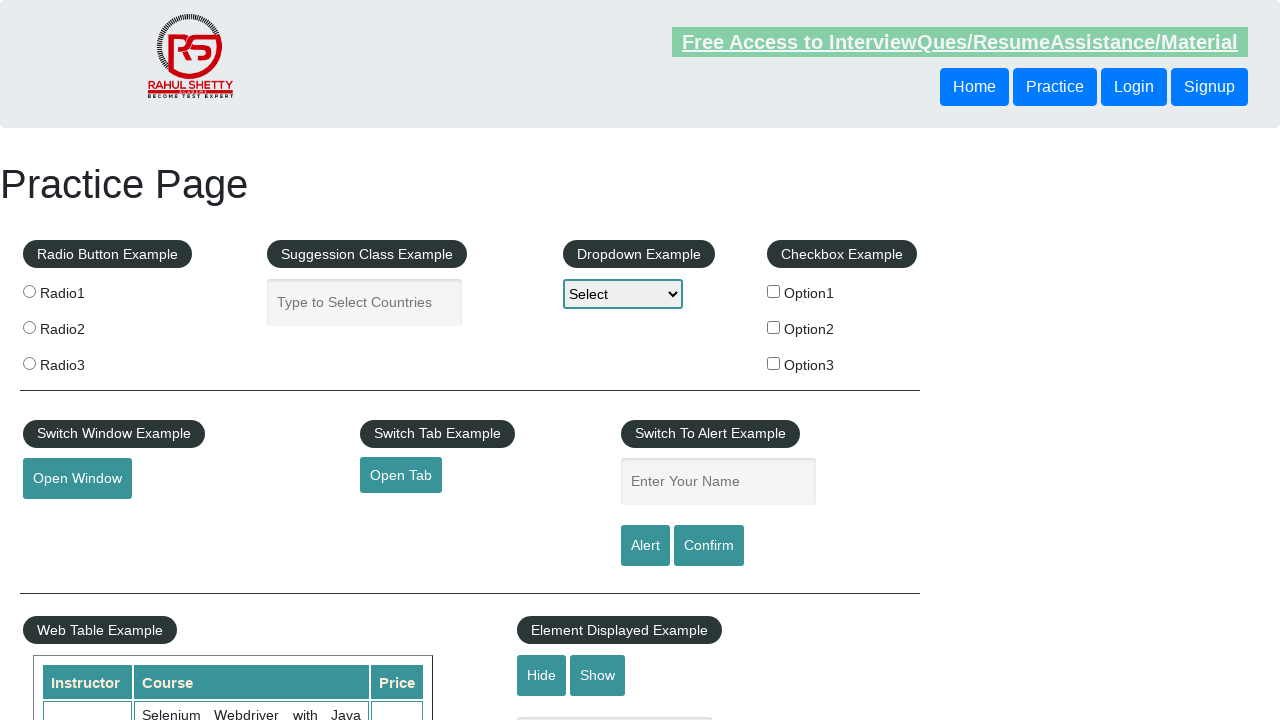

Retrieved href attribute for link 17: #
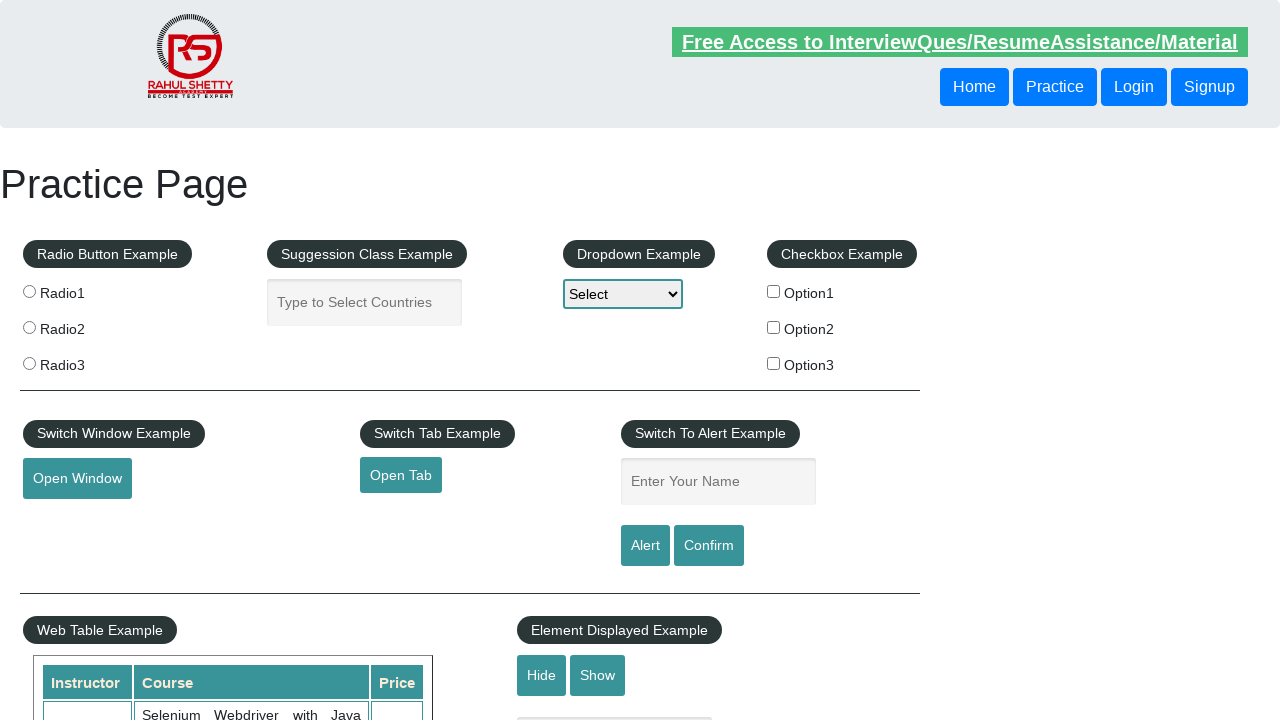

Verified link 17 has a valid href attribute
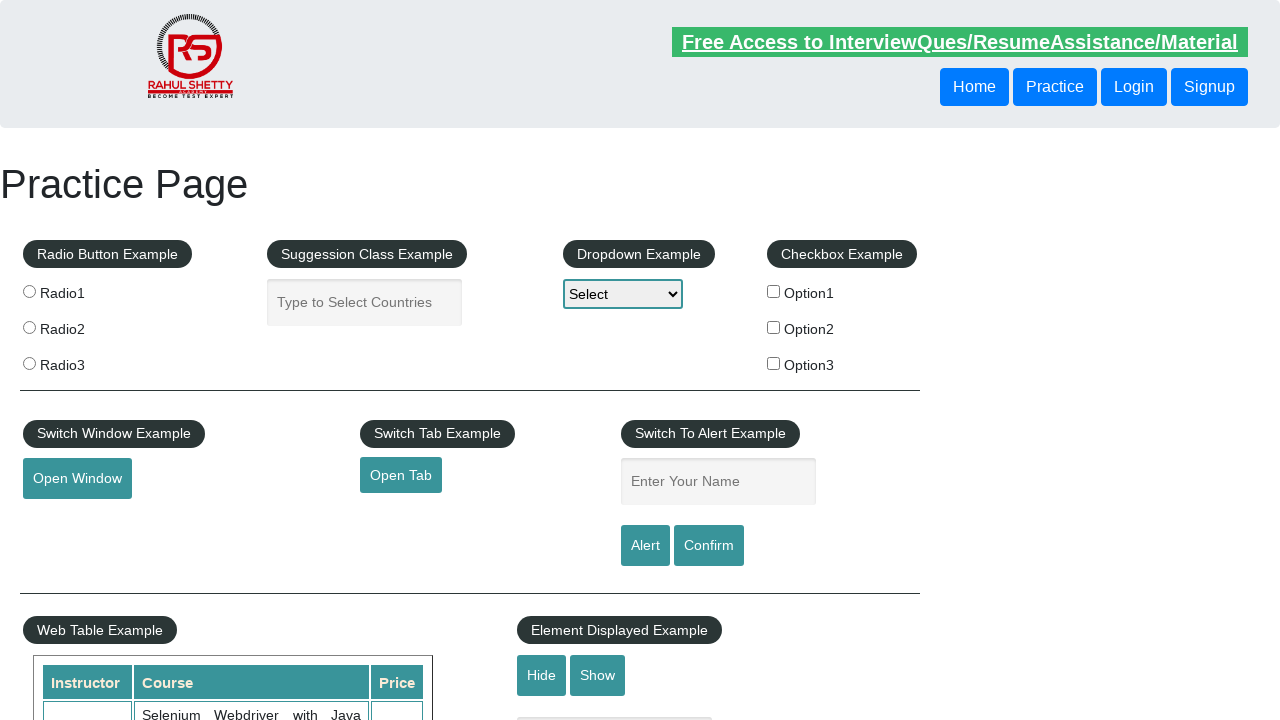

Retrieved href attribute for link 18: #
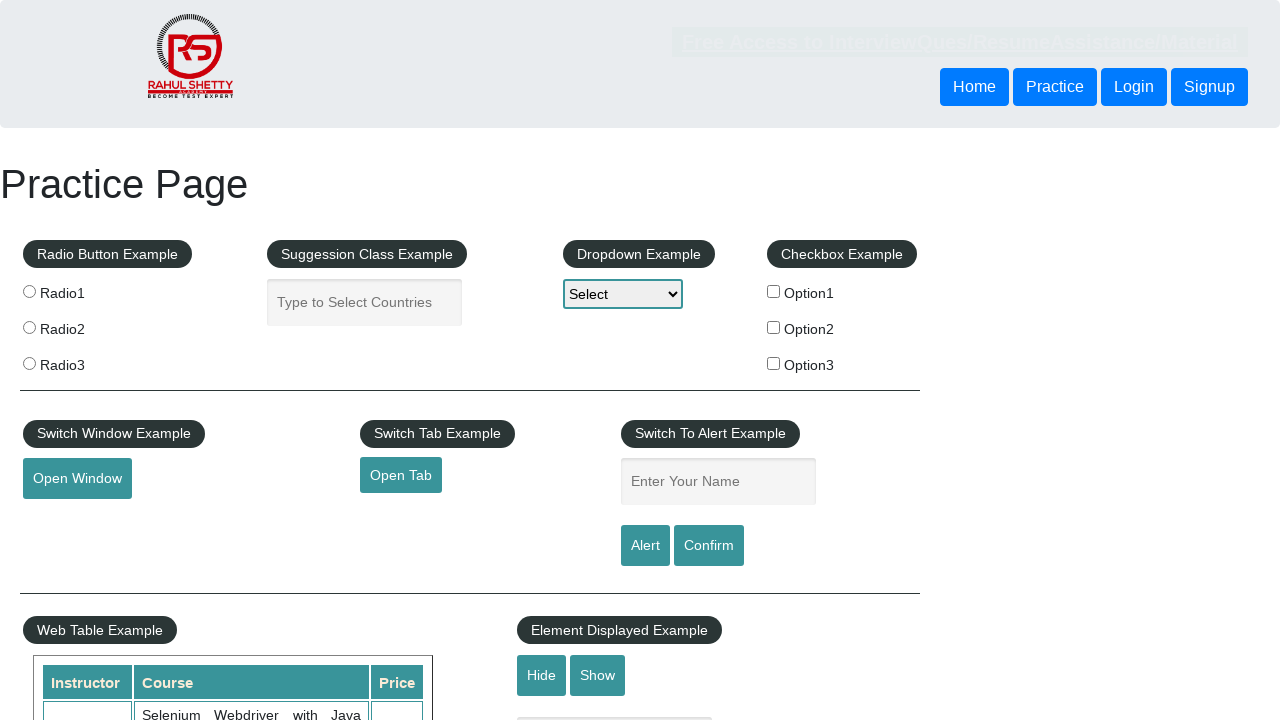

Verified link 18 has a valid href attribute
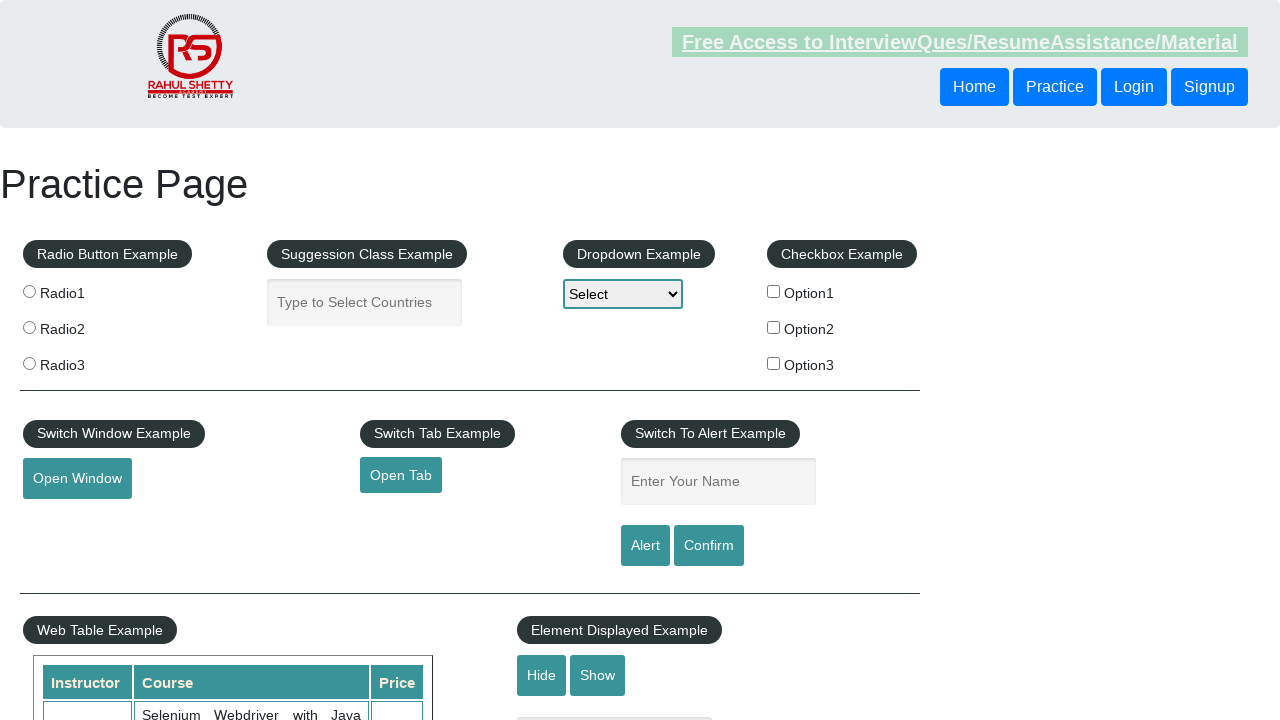

Retrieved href attribute for link 19: #
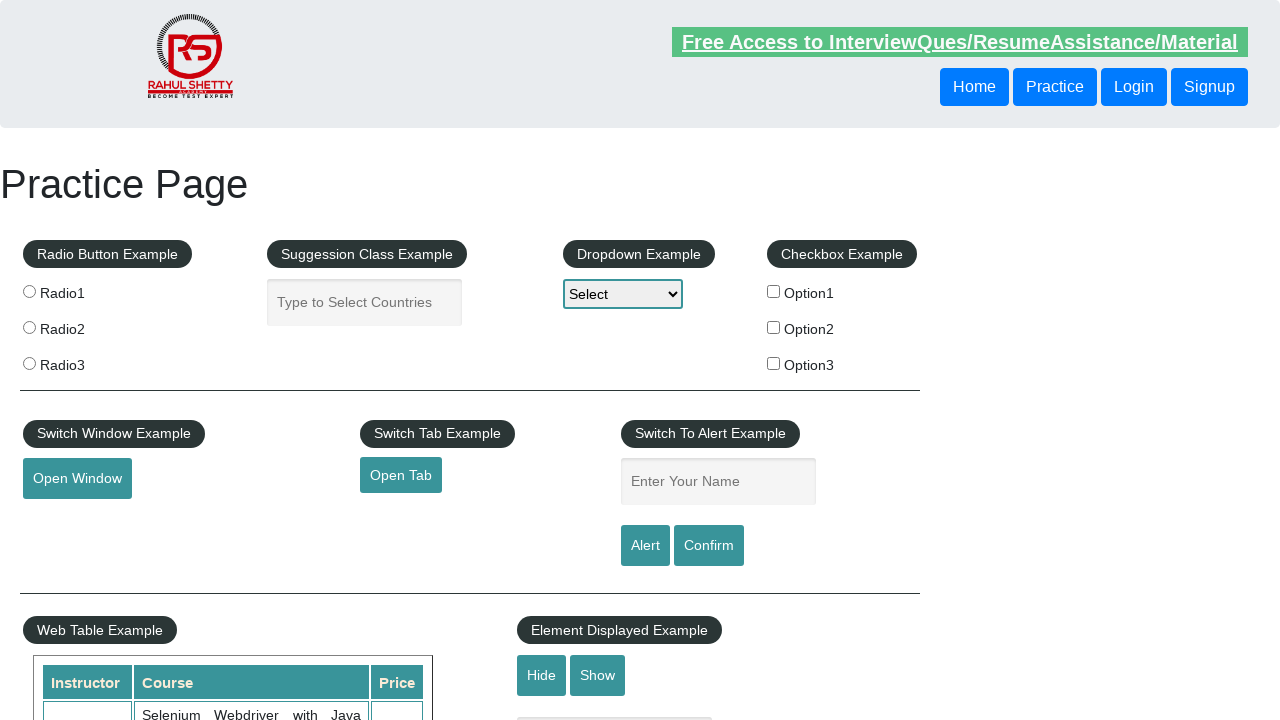

Verified link 19 has a valid href attribute
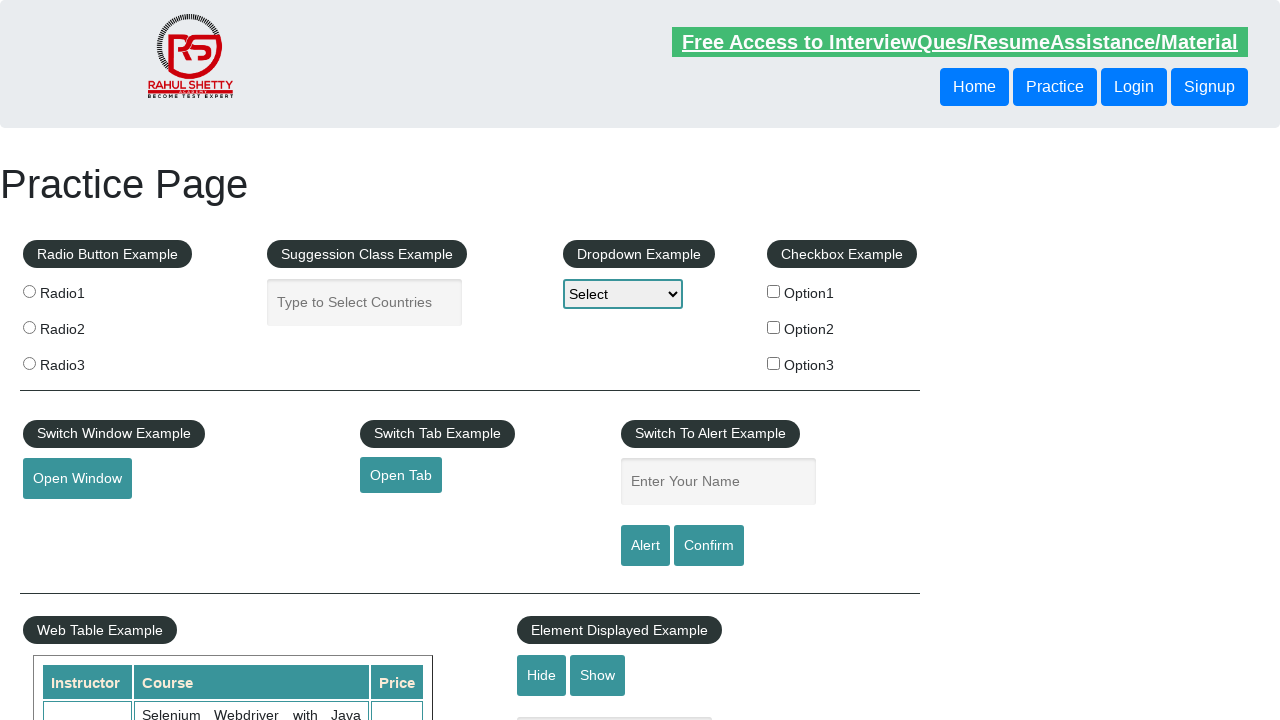

Retrieved href attribute for link 20: #
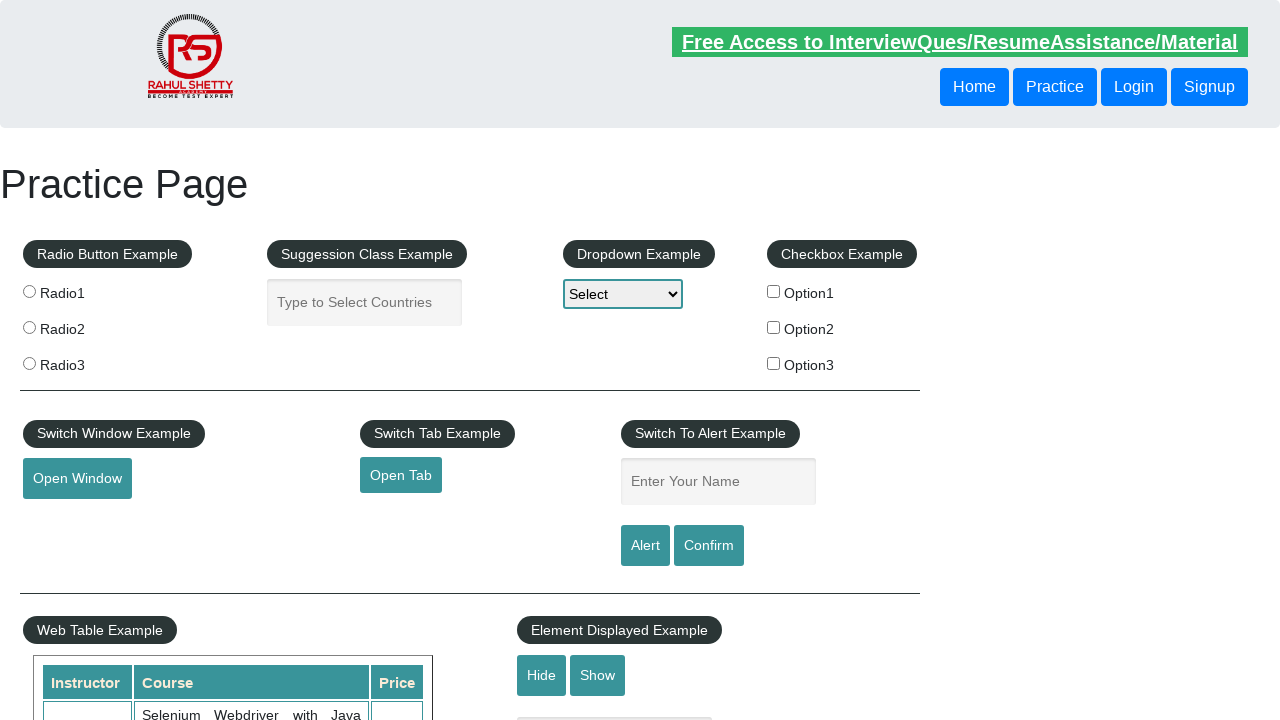

Verified link 20 has a valid href attribute
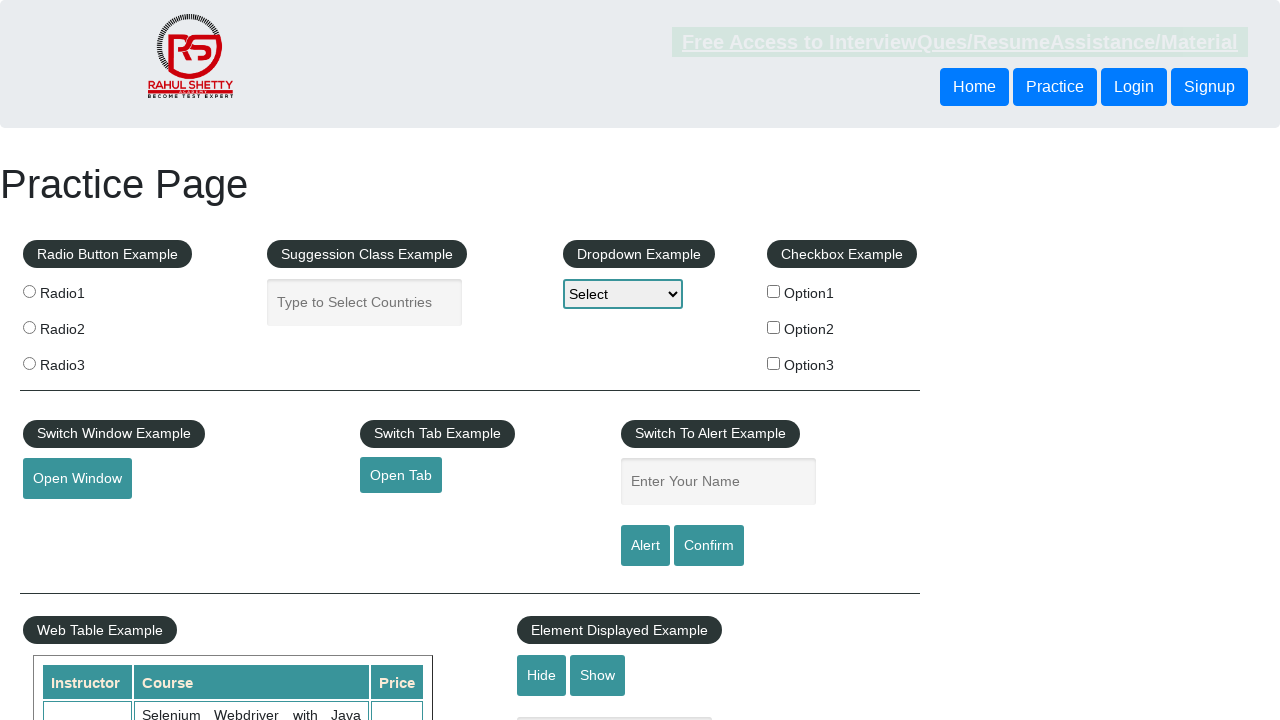

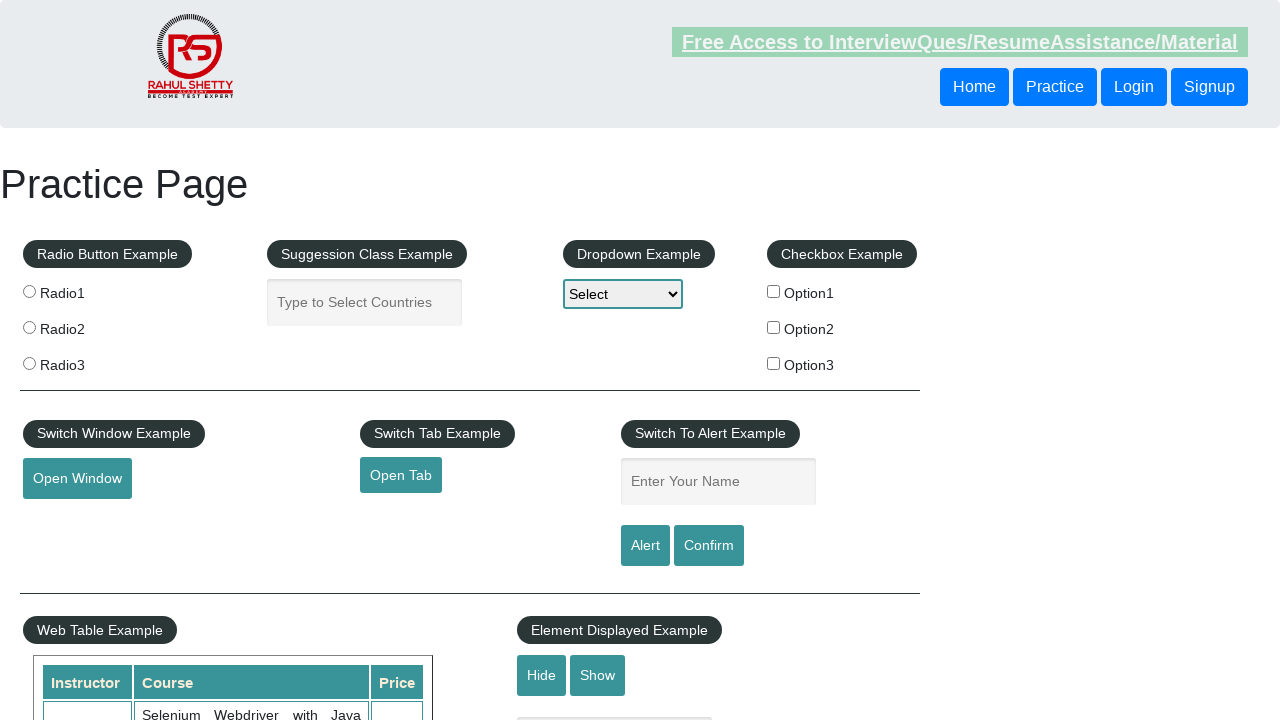